Tests that after winning two games, the results show "2nd game" text.

Starting URL: https://one-hand-bandit.vercel.app/

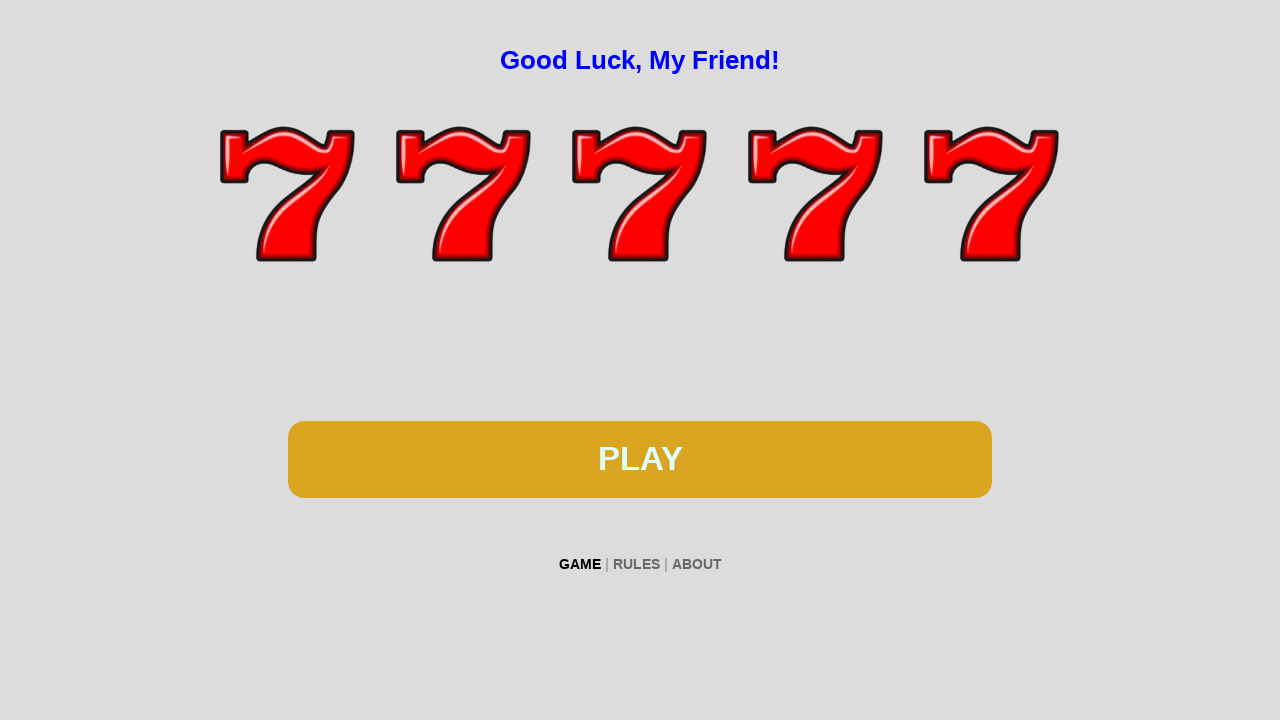

Clicked spin button to start first game at (640, 459) on #btn
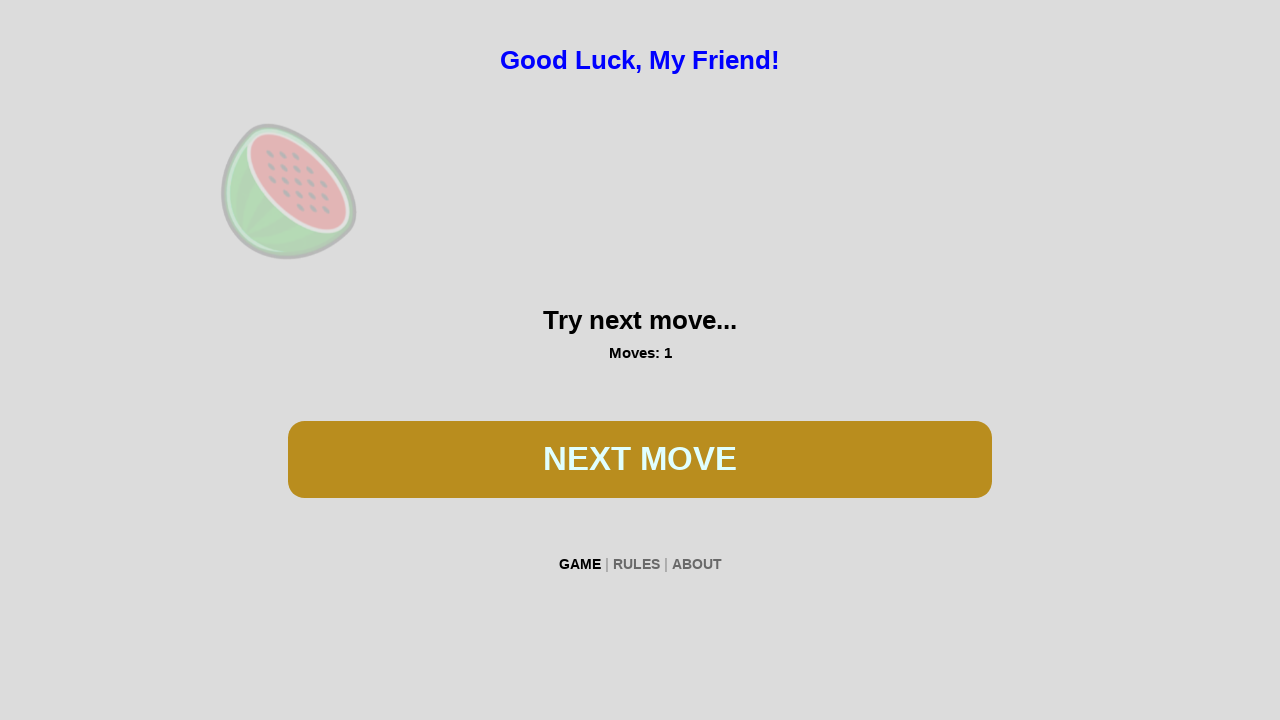

Clicked spin button during first game at (640, 459) on #btn
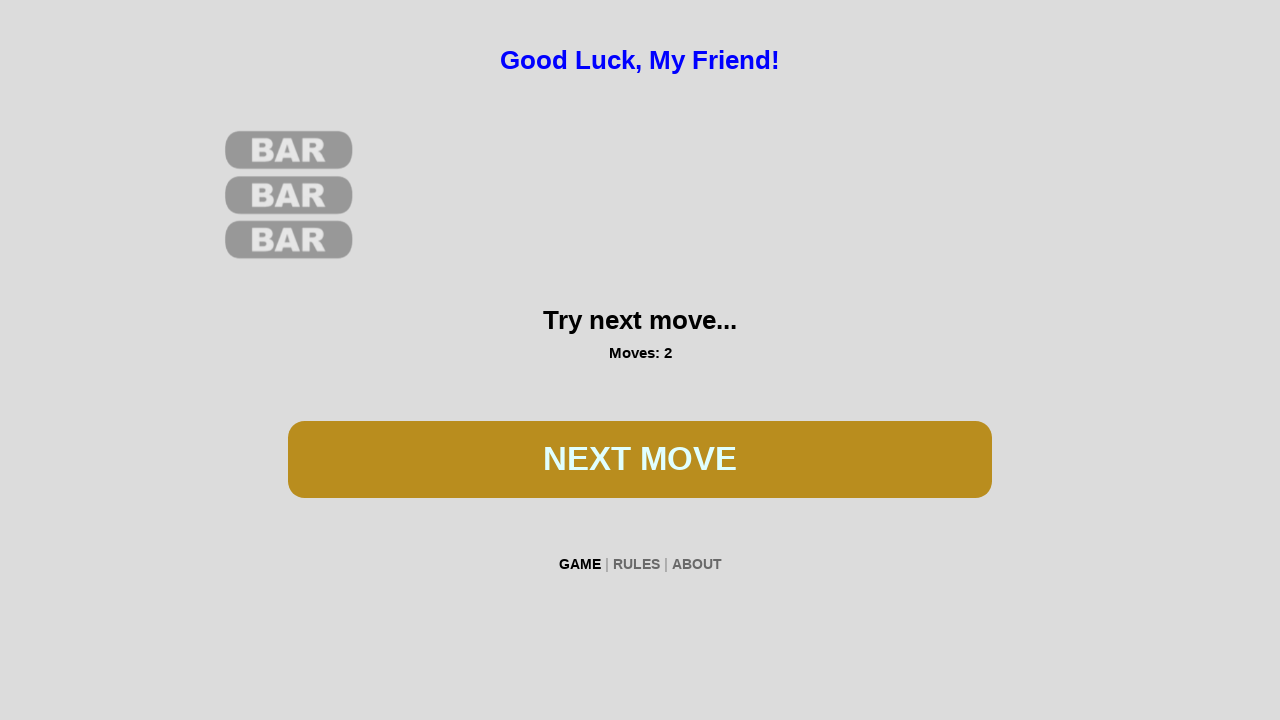

Clicked spin button during first game at (640, 459) on #btn
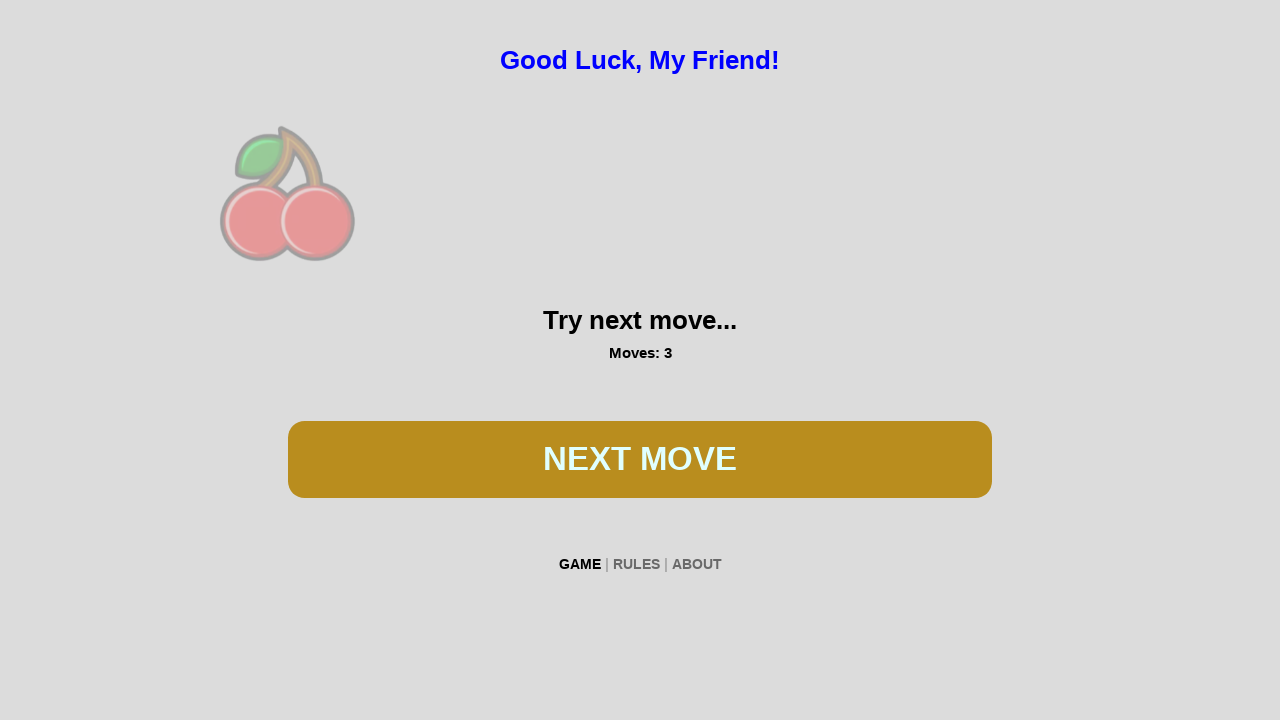

Clicked spin button during first game at (640, 459) on #btn
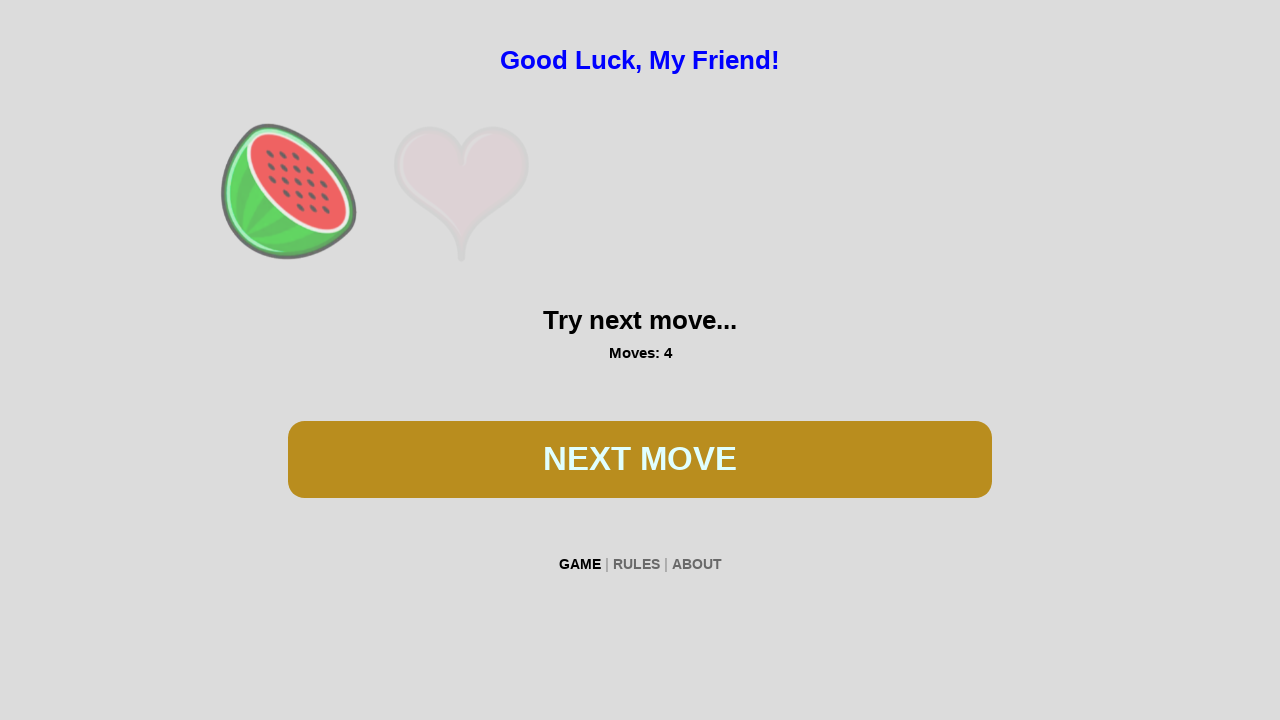

Clicked spin button during first game at (640, 459) on #btn
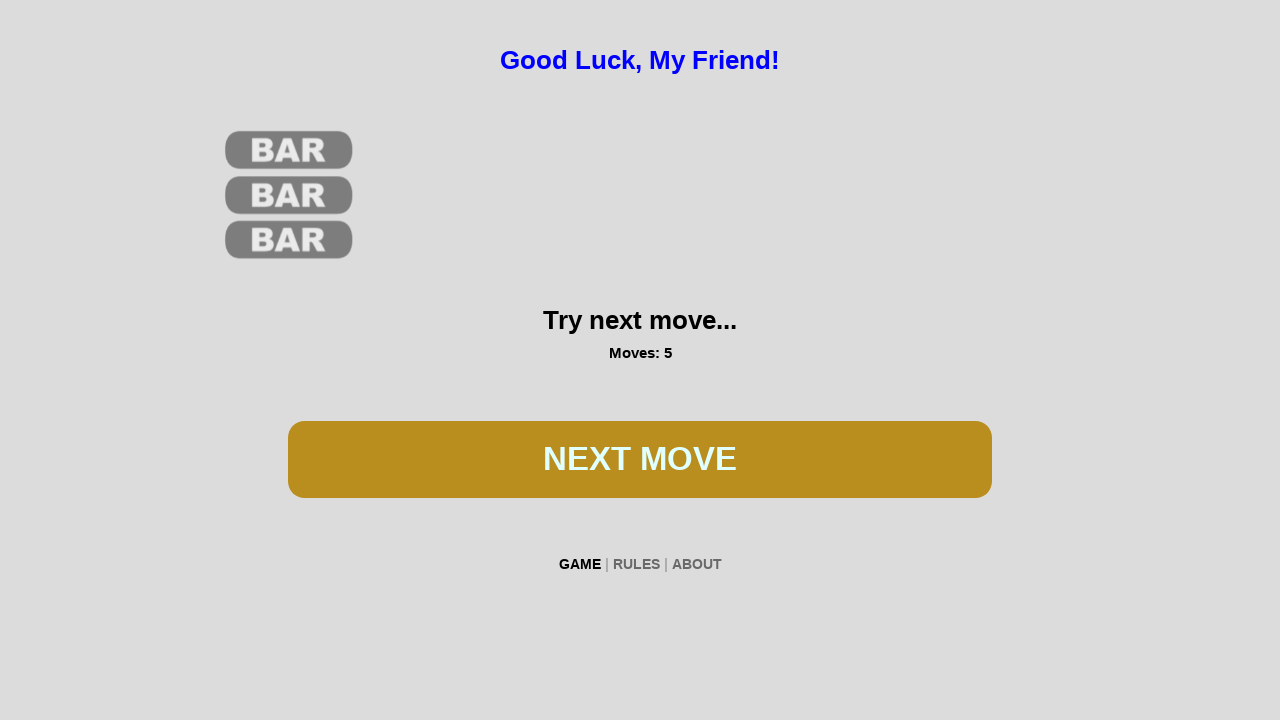

Clicked spin button during first game at (640, 459) on #btn
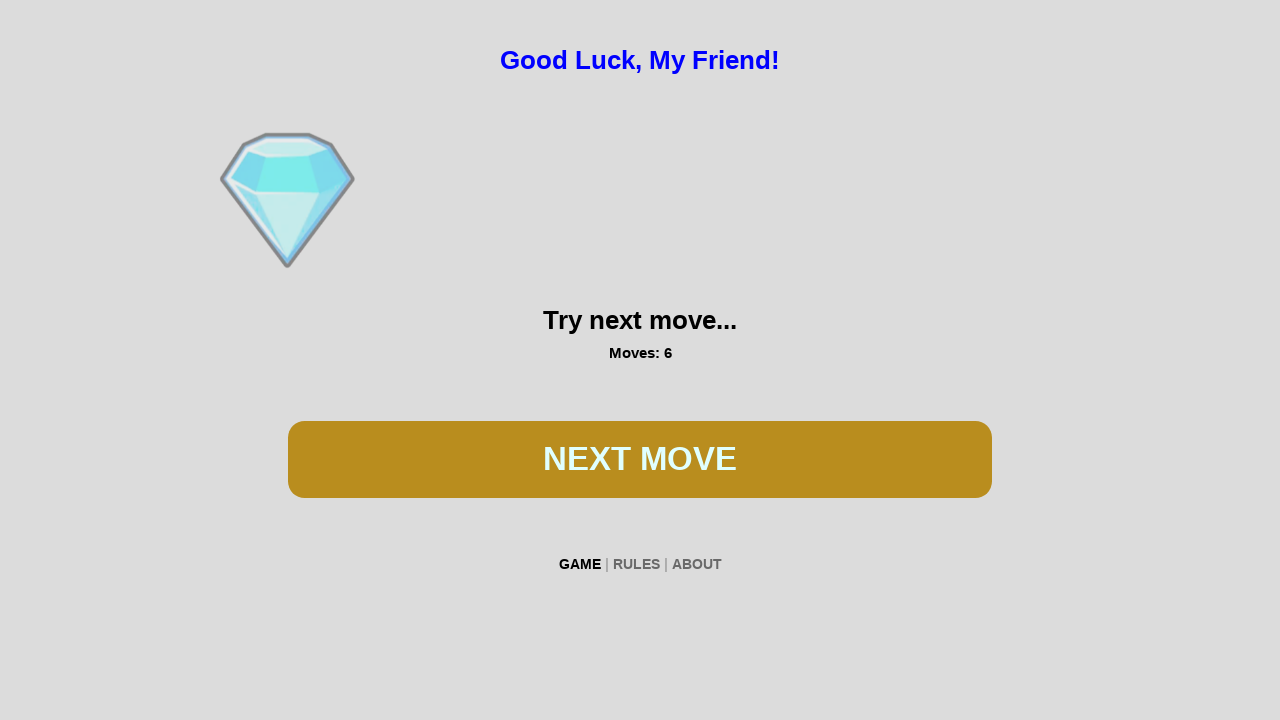

Clicked spin button during first game at (640, 459) on #btn
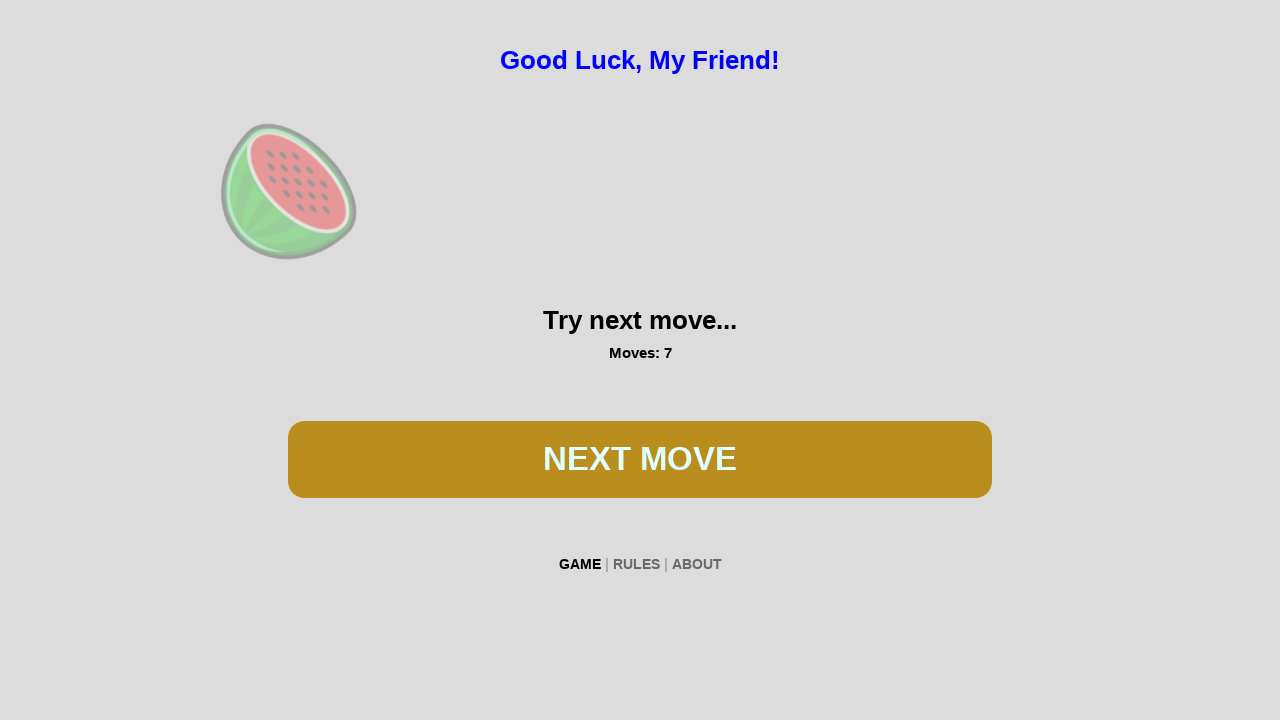

Clicked spin button during first game at (640, 459) on #btn
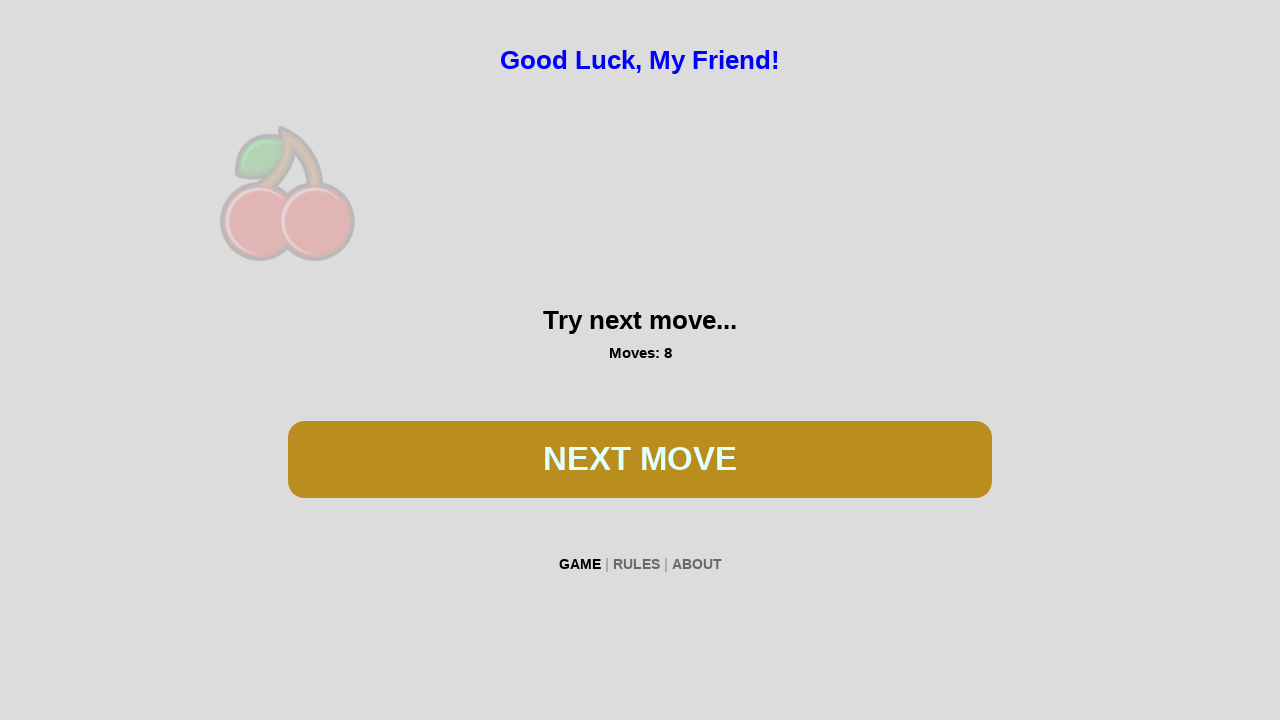

Clicked spin button during first game at (640, 459) on #btn
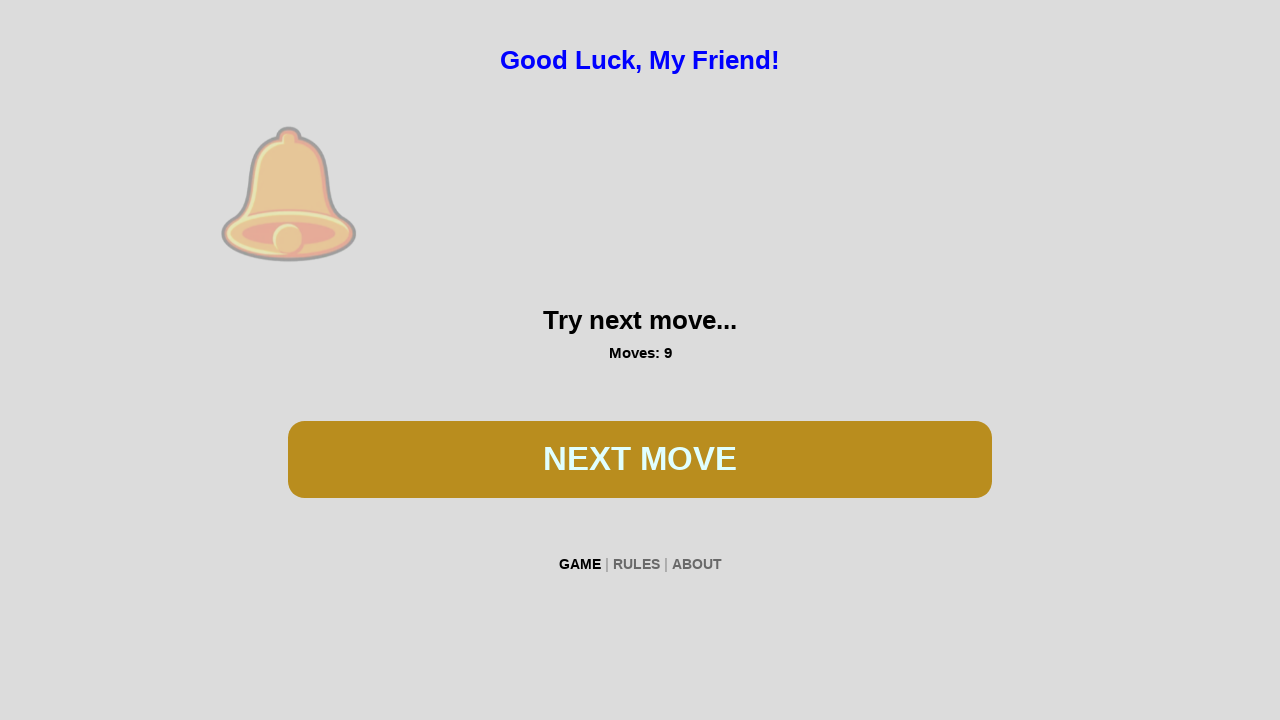

Clicked spin button during first game at (640, 459) on #btn
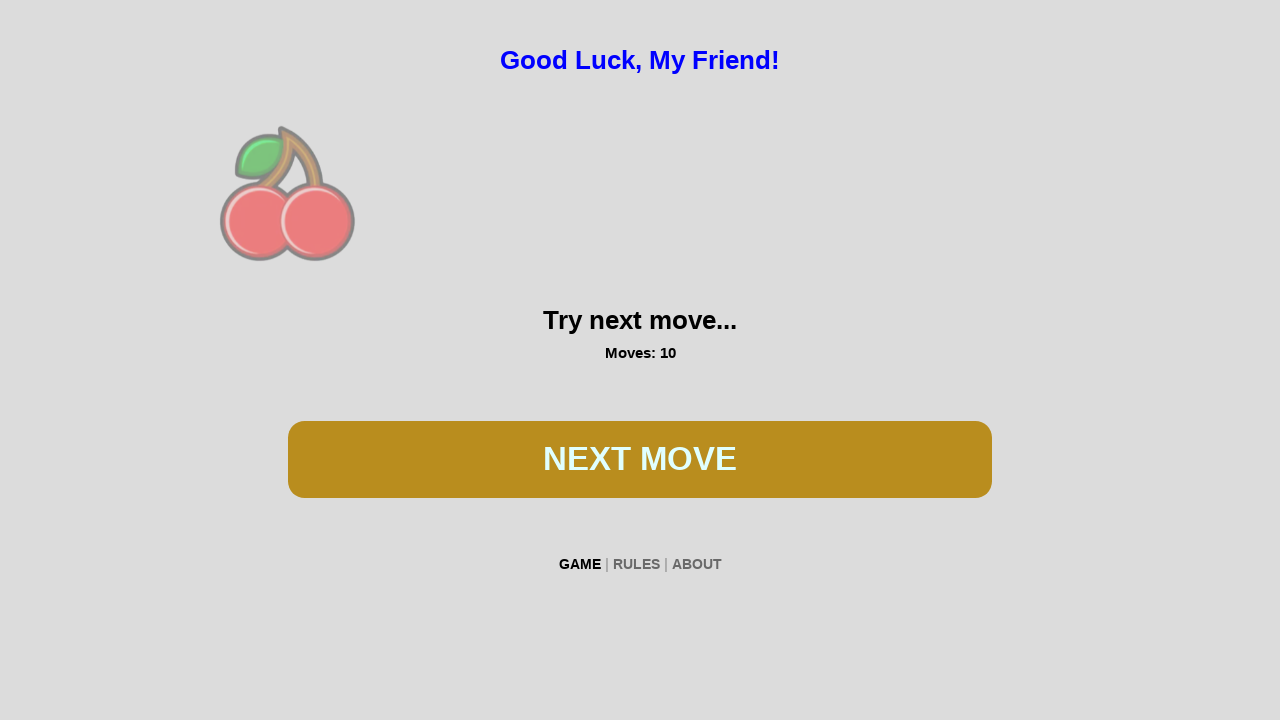

Clicked spin button during first game at (640, 459) on #btn
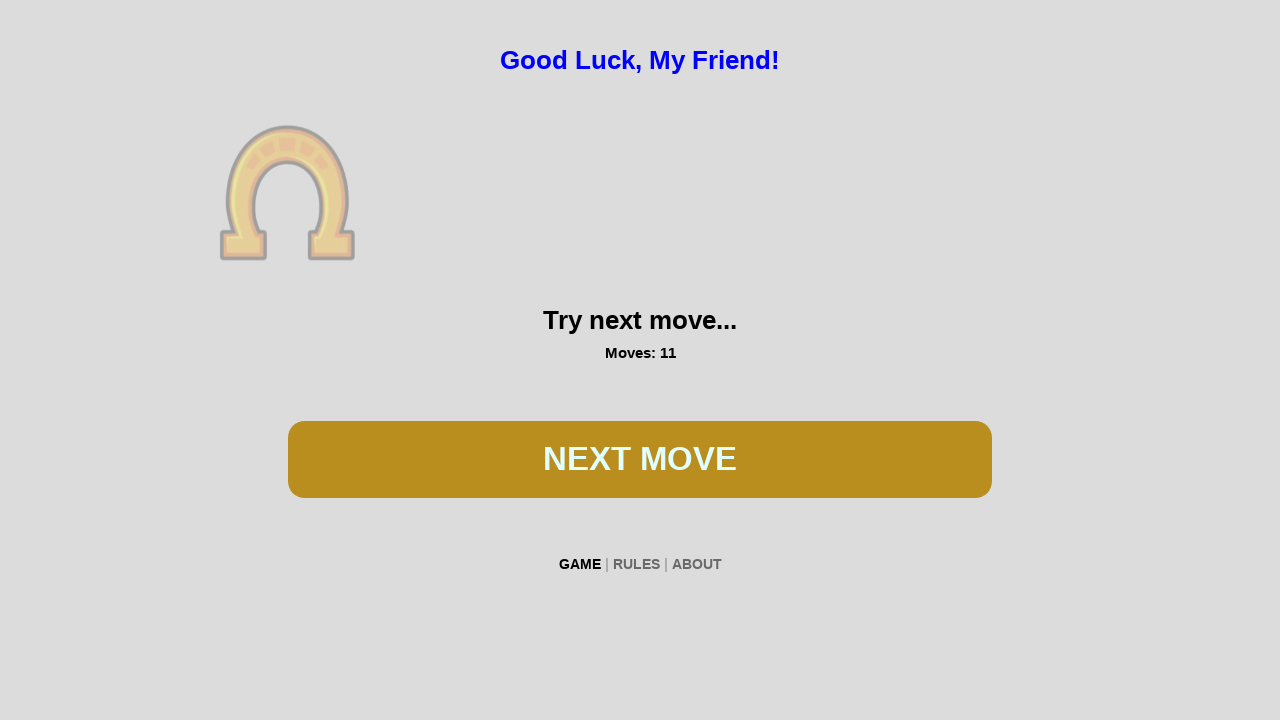

Clicked spin button during first game at (640, 459) on #btn
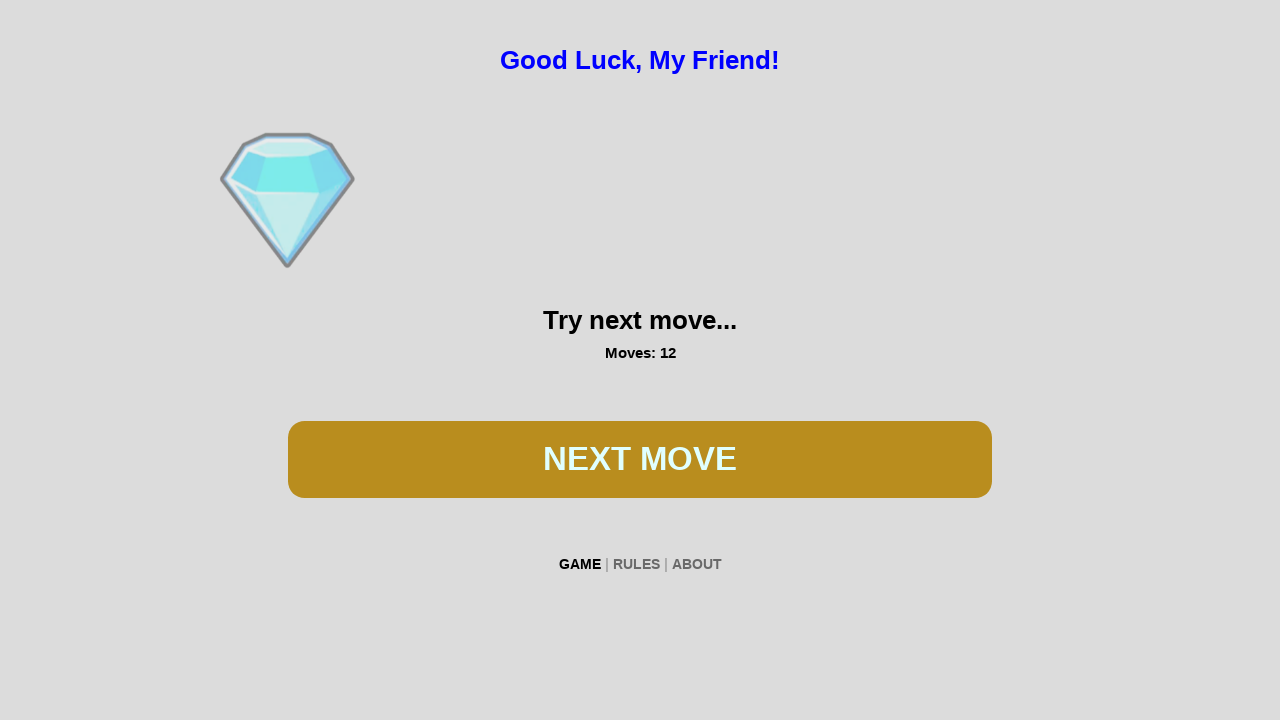

Clicked spin button during first game at (640, 459) on #btn
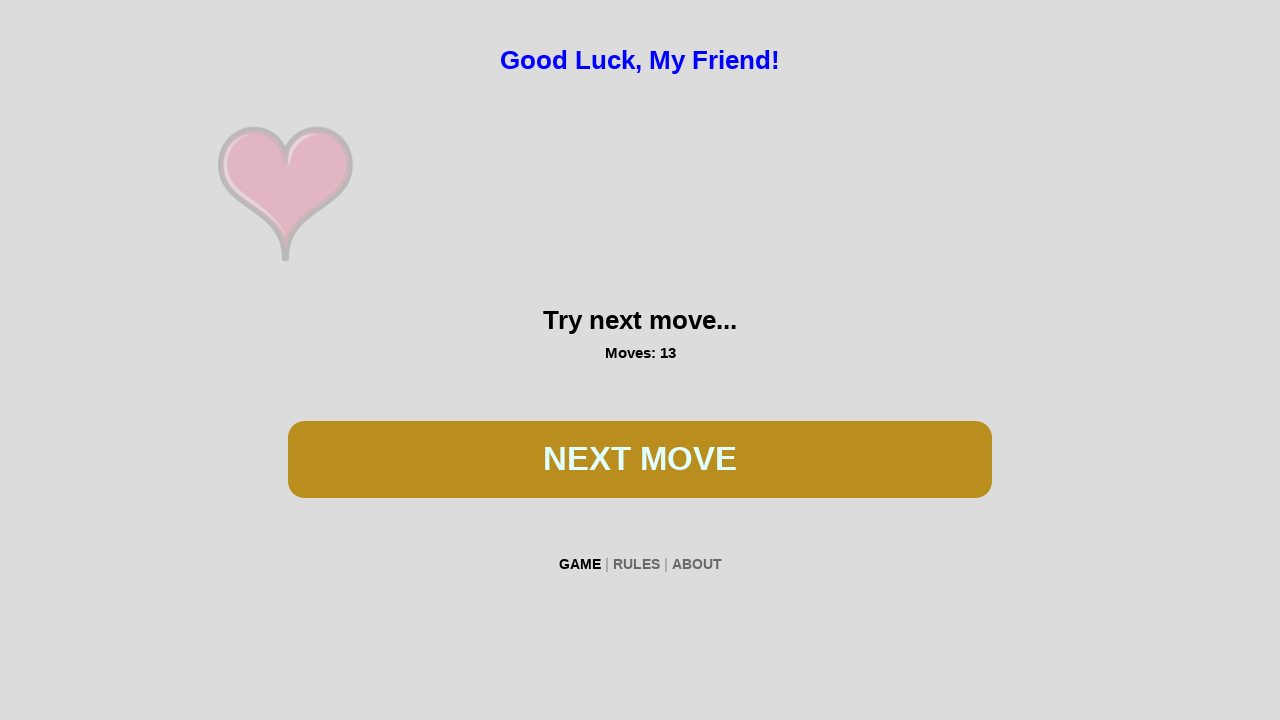

Clicked spin button during first game at (640, 459) on #btn
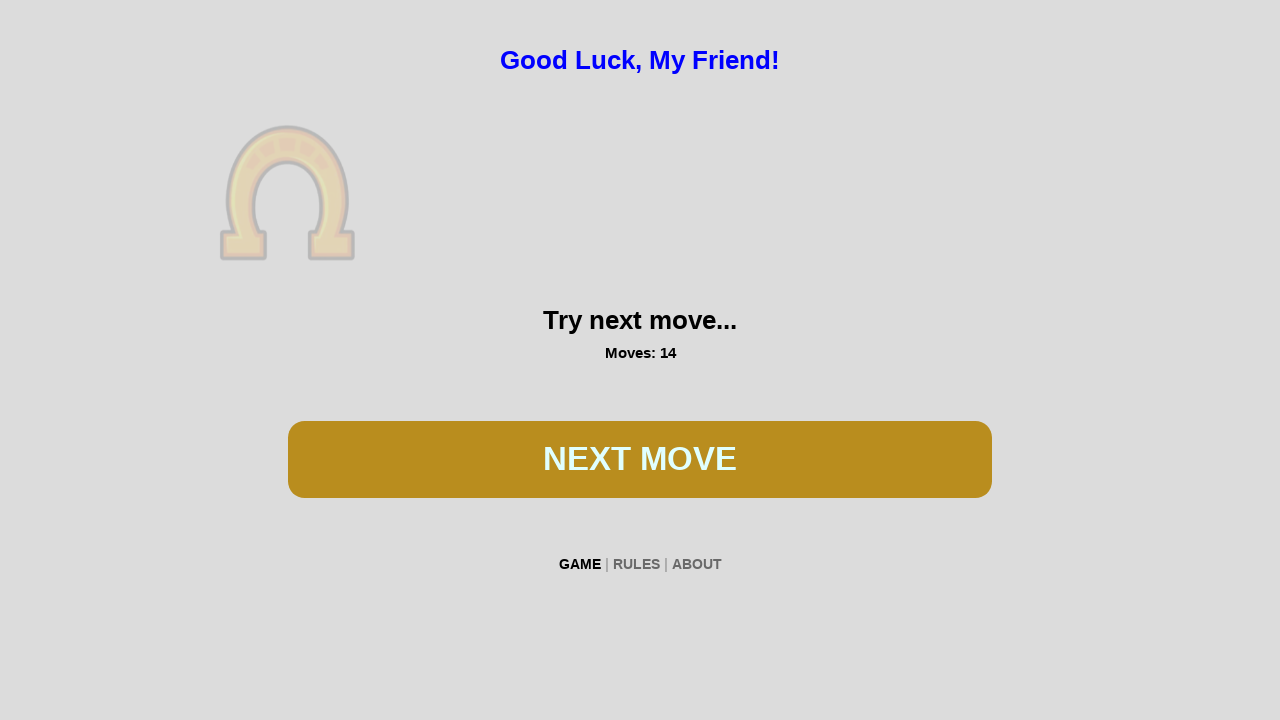

Clicked spin button during first game at (640, 459) on #btn
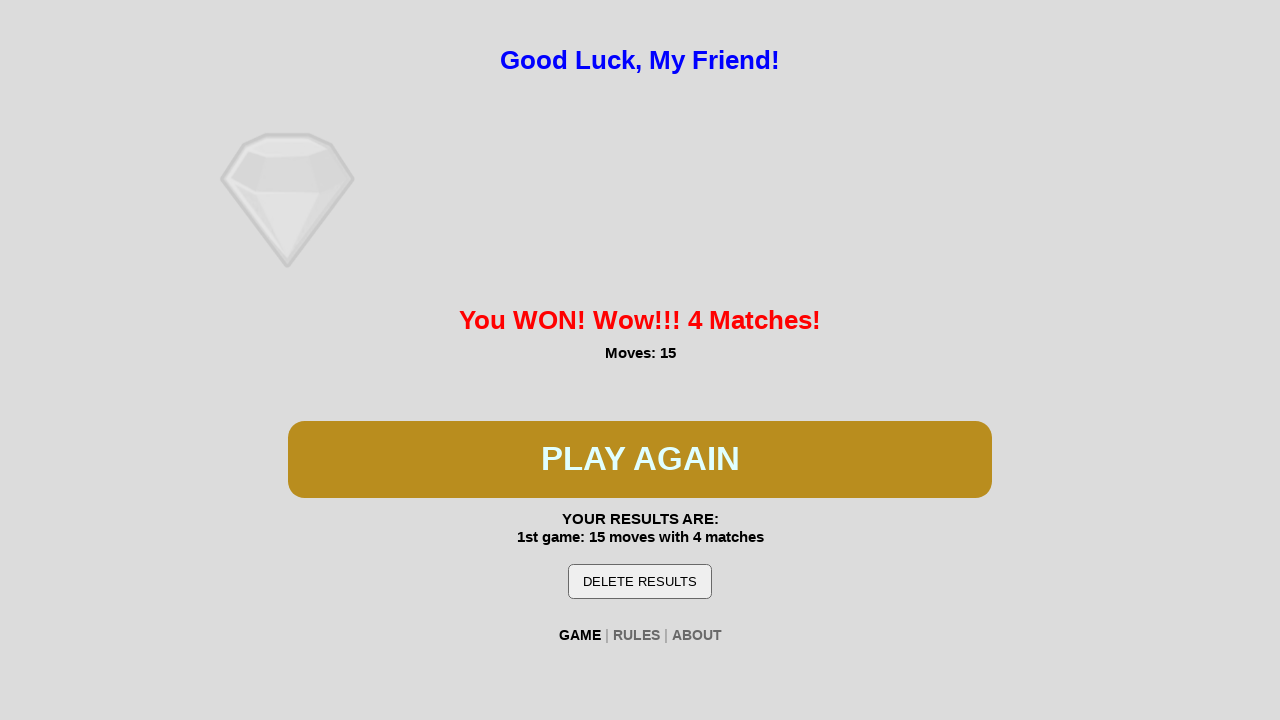

First game won - 'You WON!' message detected
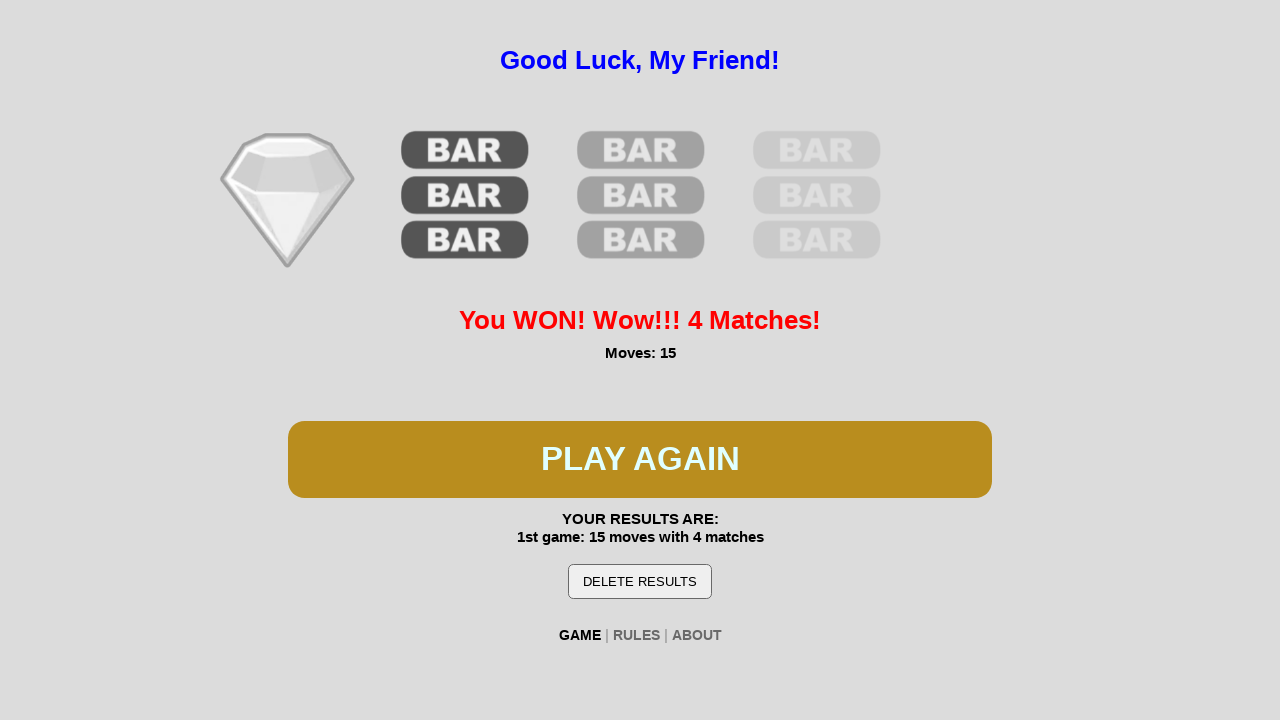

Clicked spin button to start second game at (640, 459) on #btn
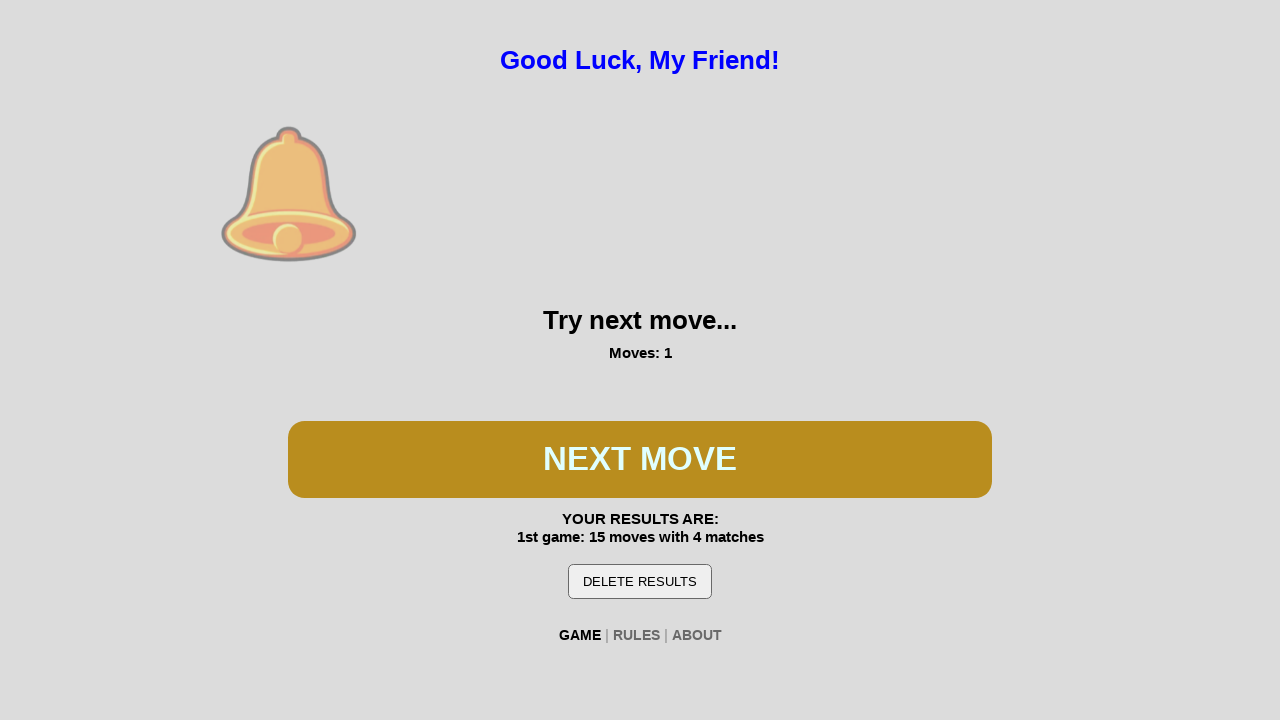

Clicked spin button during second game at (640, 459) on #btn
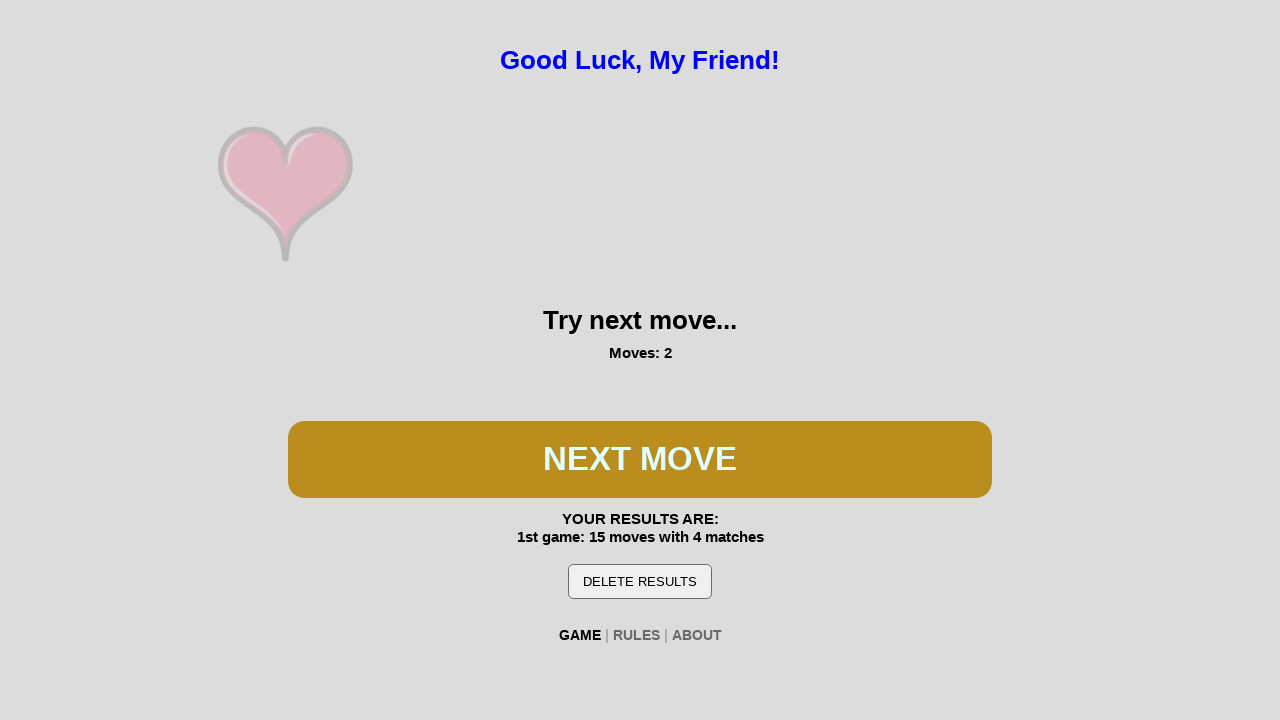

Clicked spin button during second game at (640, 459) on #btn
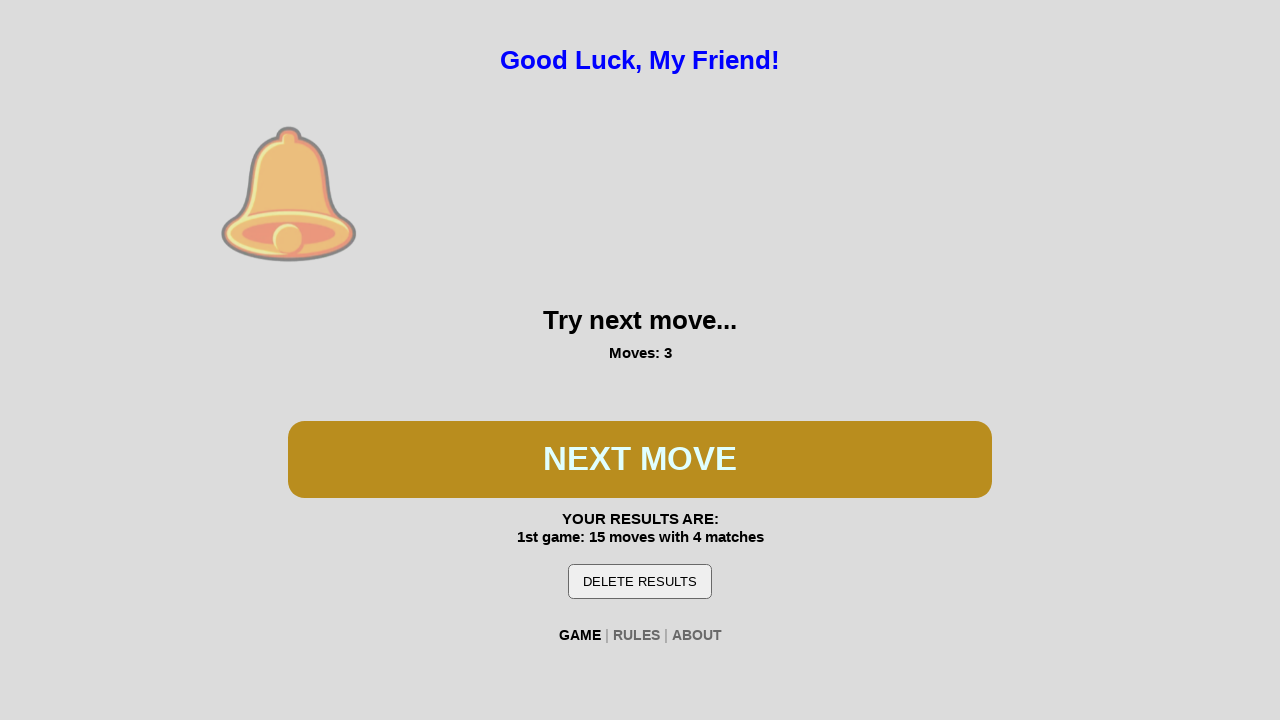

Clicked spin button during second game at (640, 459) on #btn
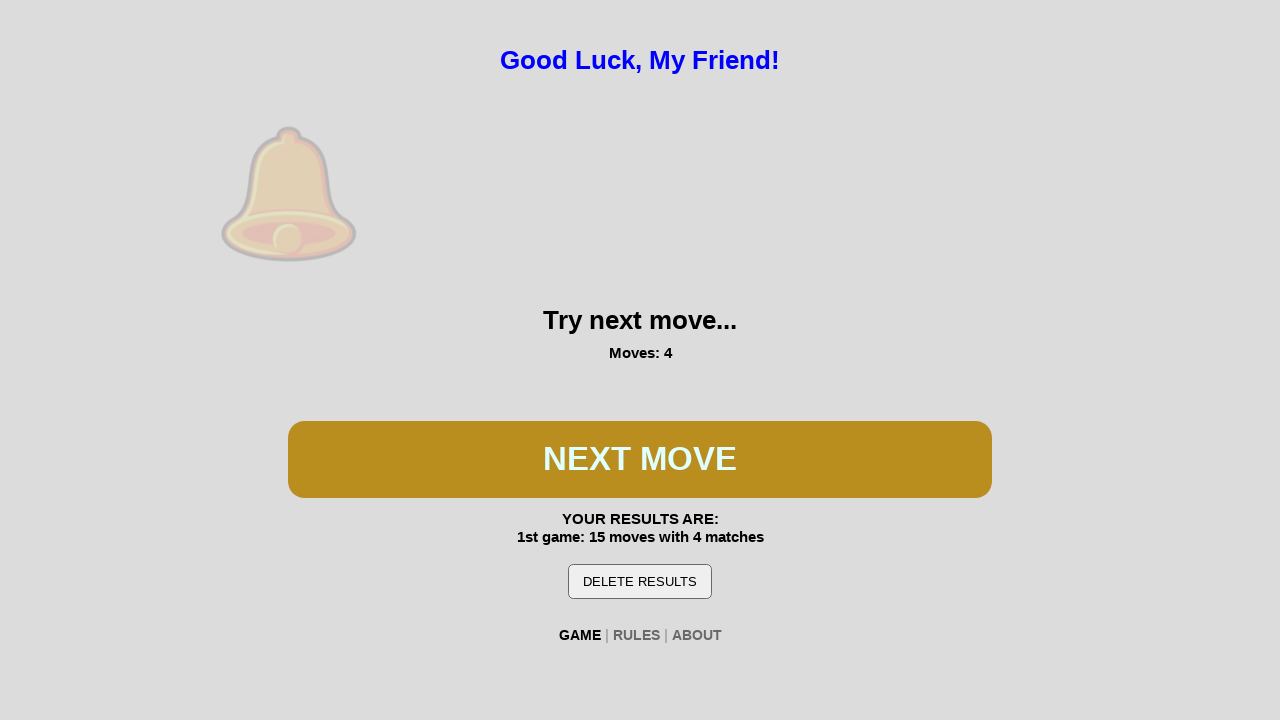

Clicked spin button during second game at (640, 459) on #btn
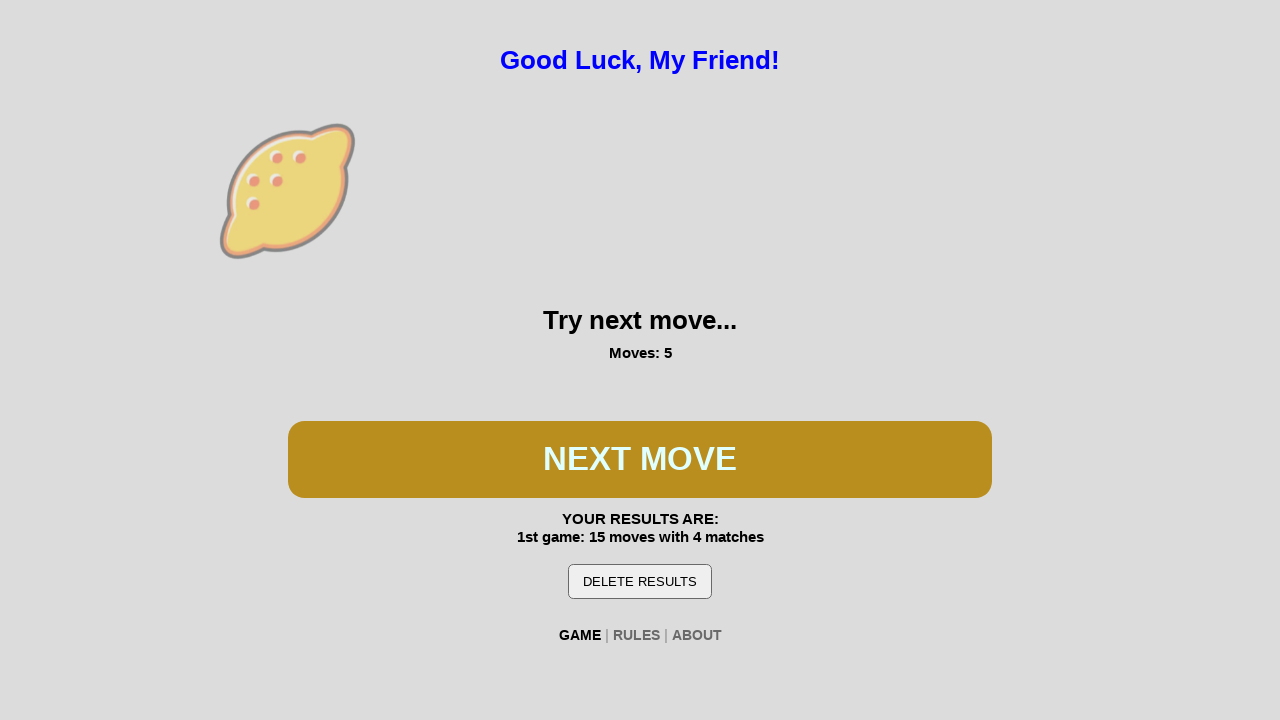

Clicked spin button during second game at (640, 459) on #btn
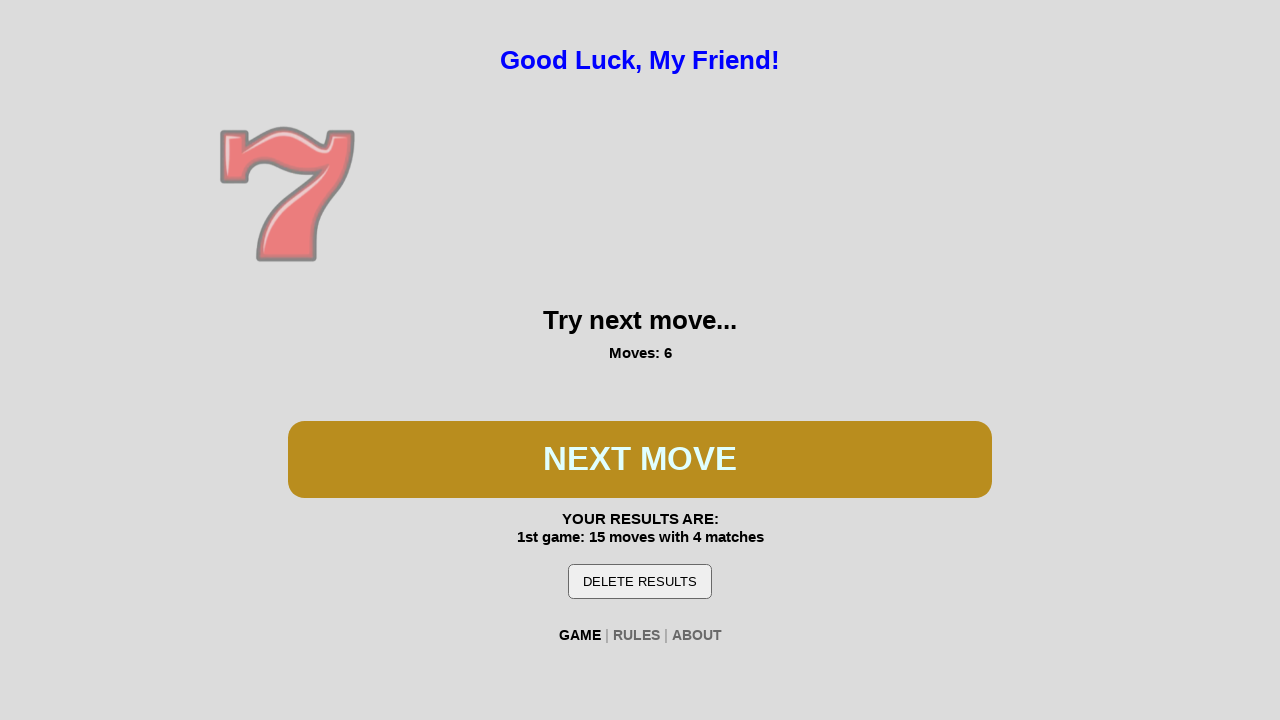

Clicked spin button during second game at (640, 459) on #btn
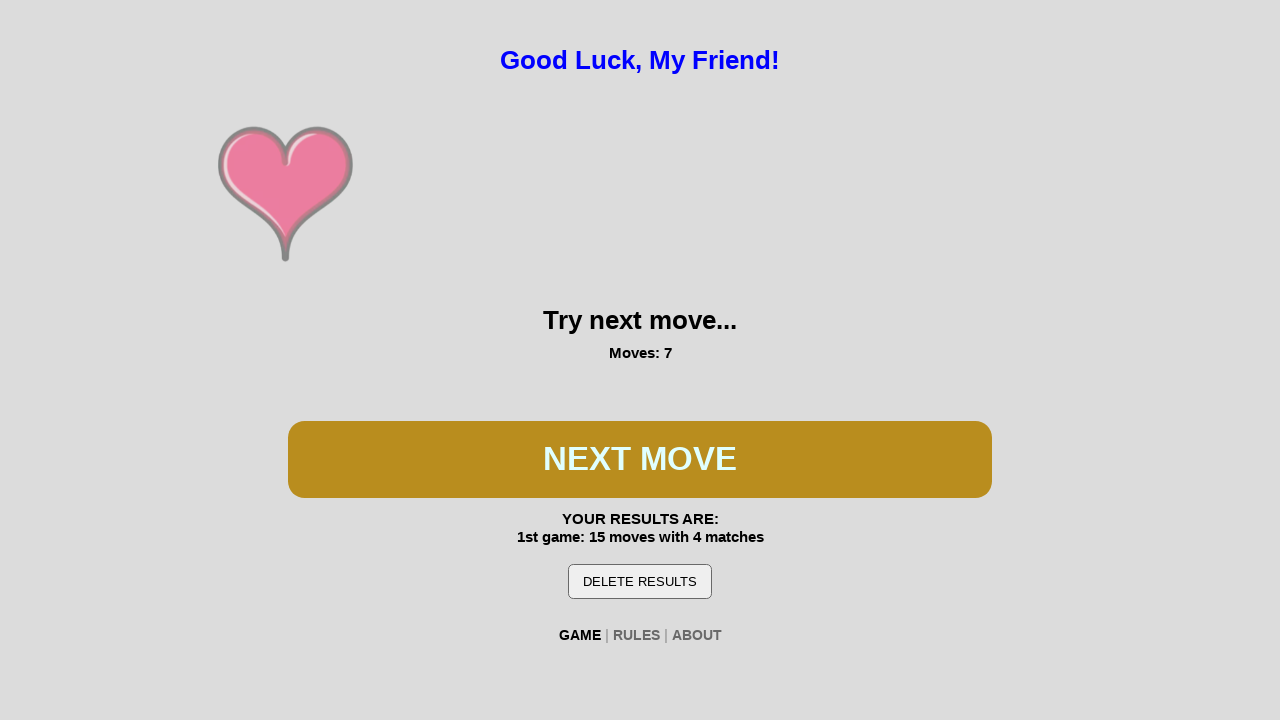

Clicked spin button during second game at (640, 459) on #btn
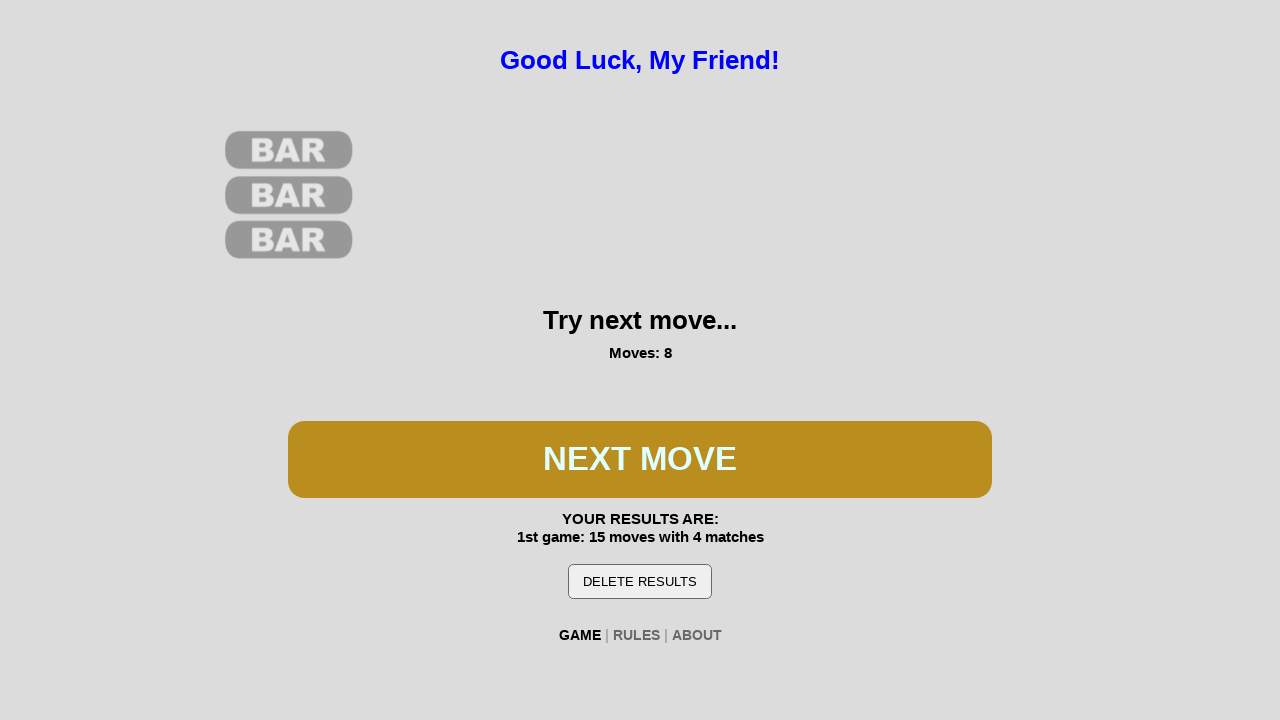

Clicked spin button during second game at (640, 459) on #btn
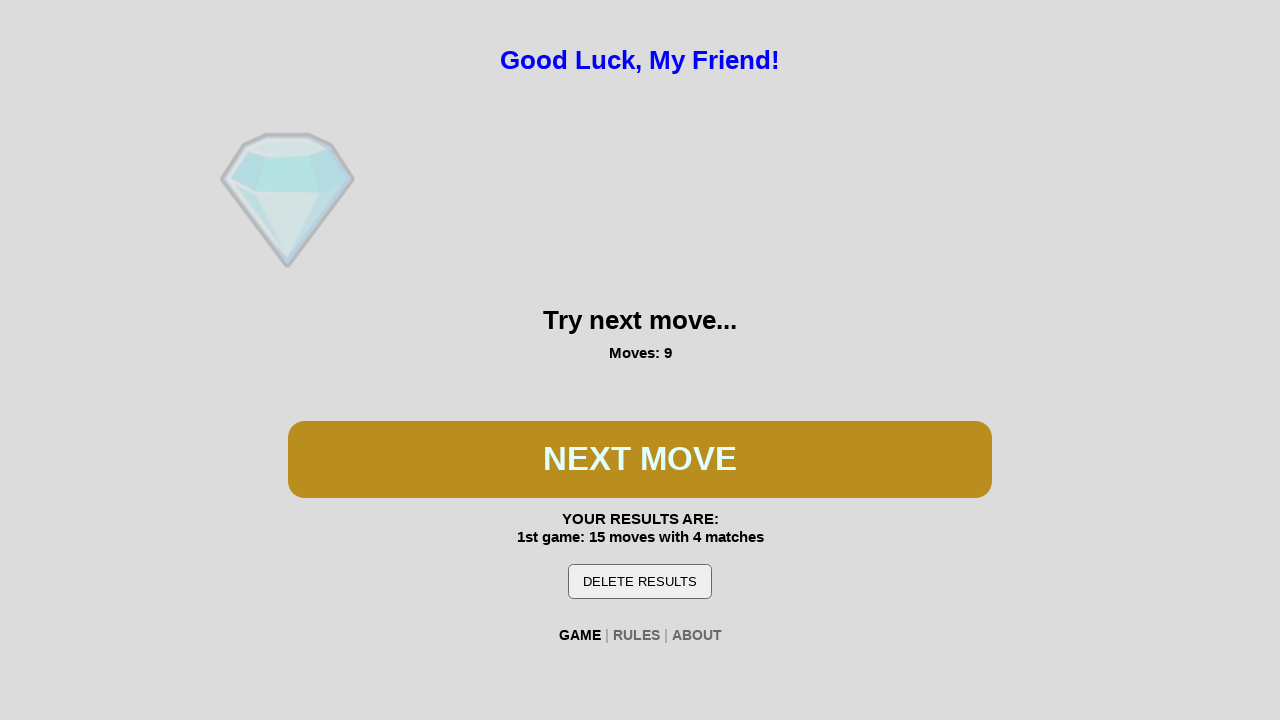

Clicked spin button during second game at (640, 459) on #btn
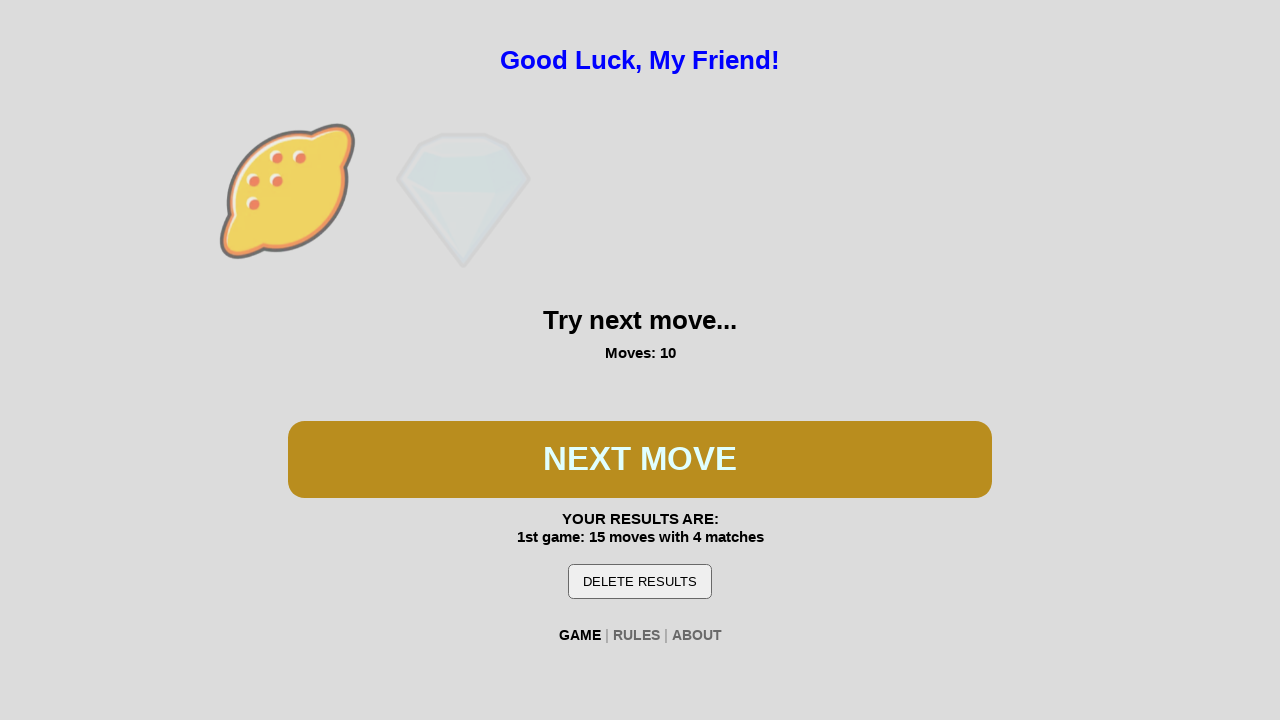

Clicked spin button during second game at (640, 459) on #btn
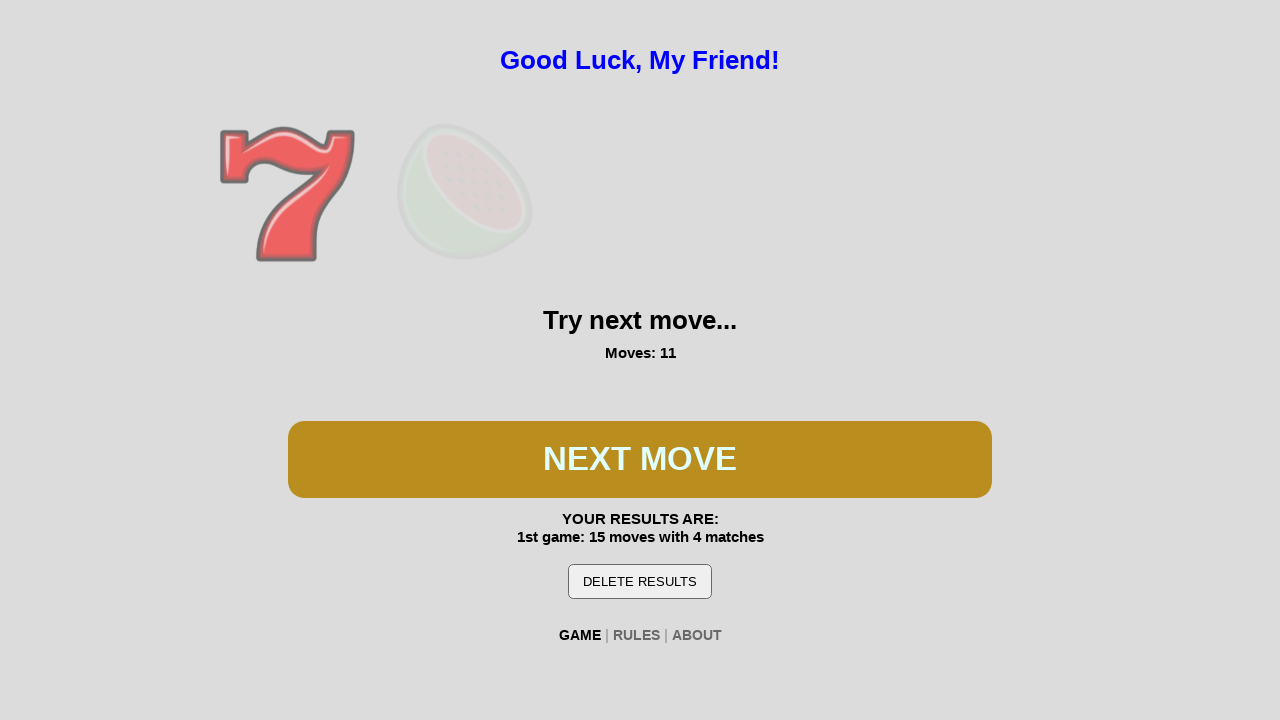

Clicked spin button during second game at (640, 459) on #btn
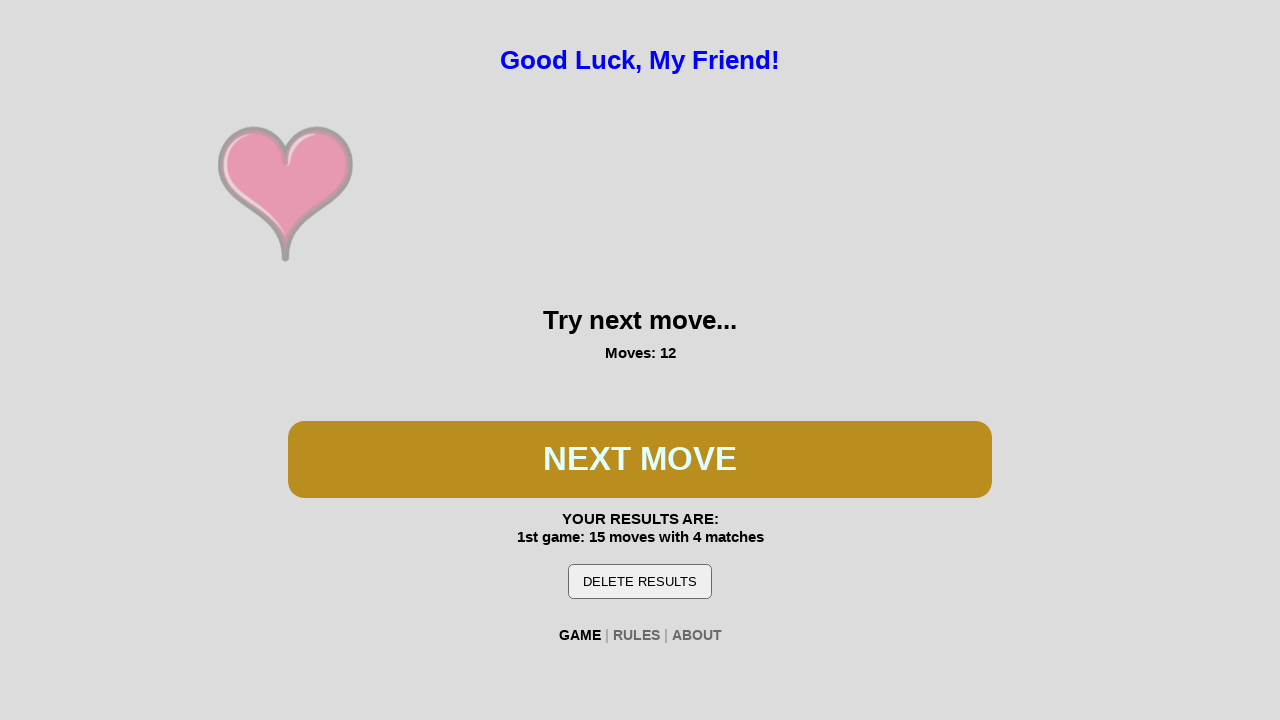

Clicked spin button during second game at (640, 459) on #btn
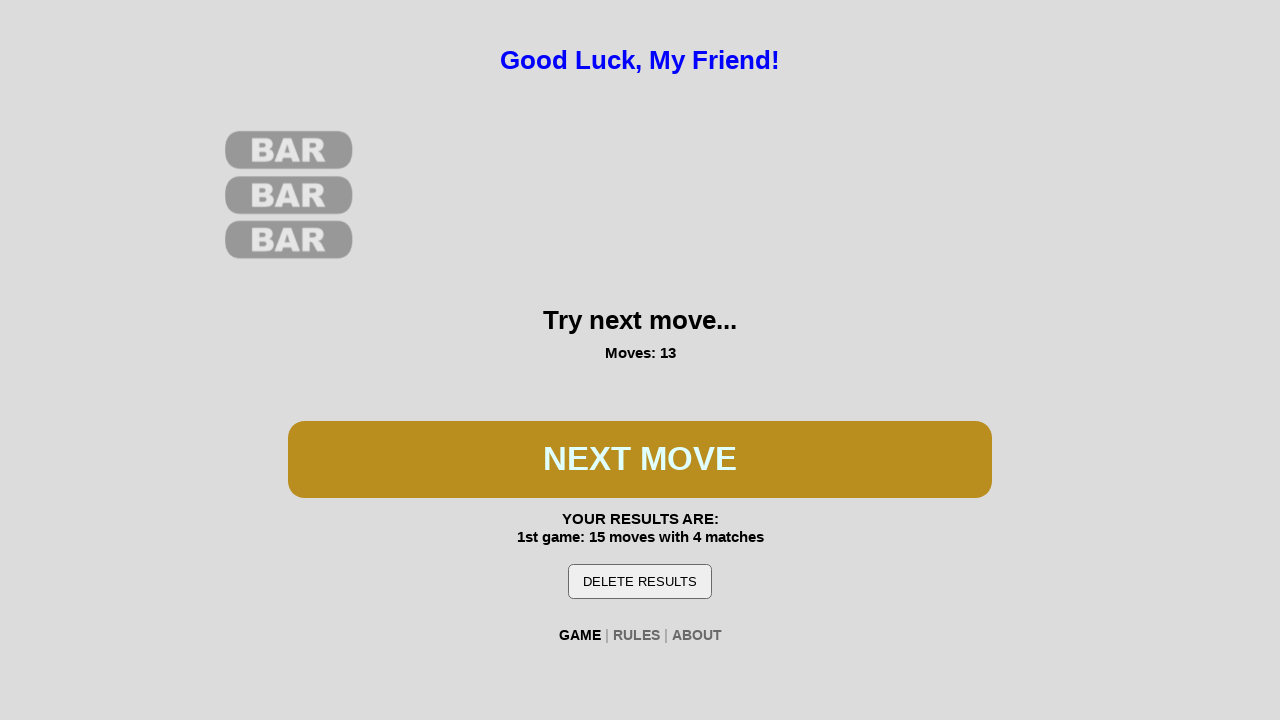

Clicked spin button during second game at (640, 459) on #btn
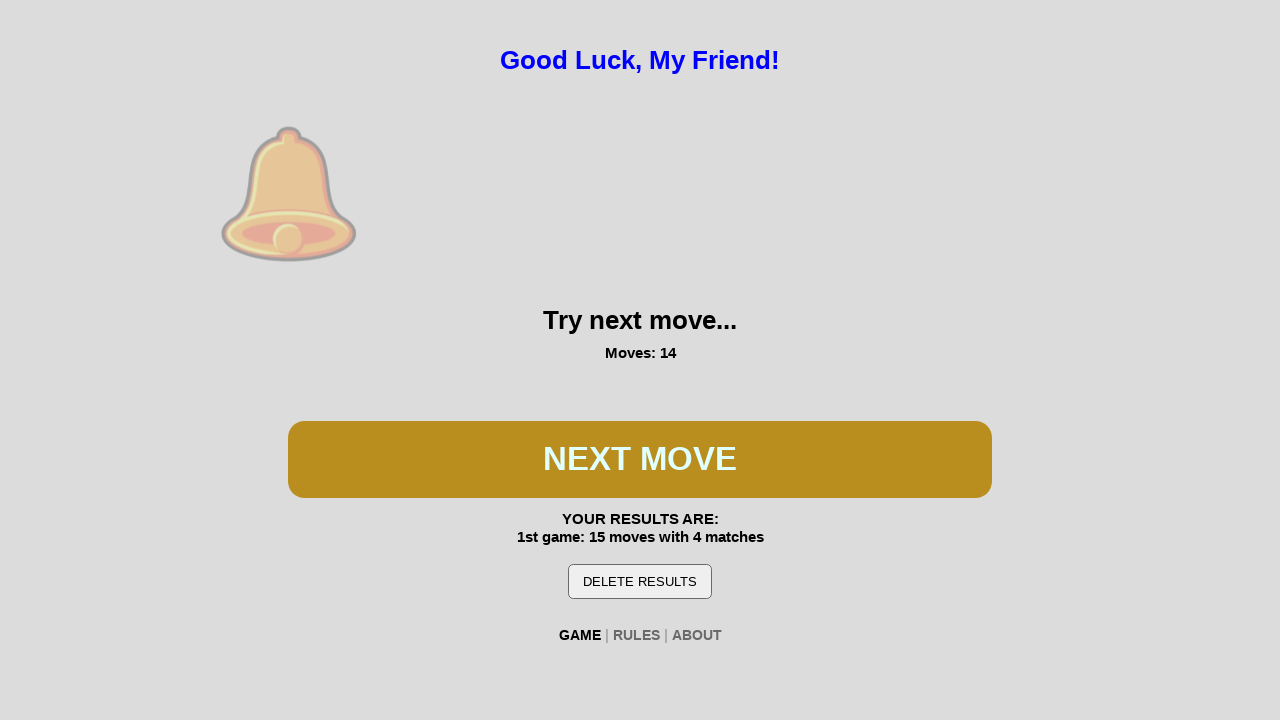

Clicked spin button during second game at (640, 459) on #btn
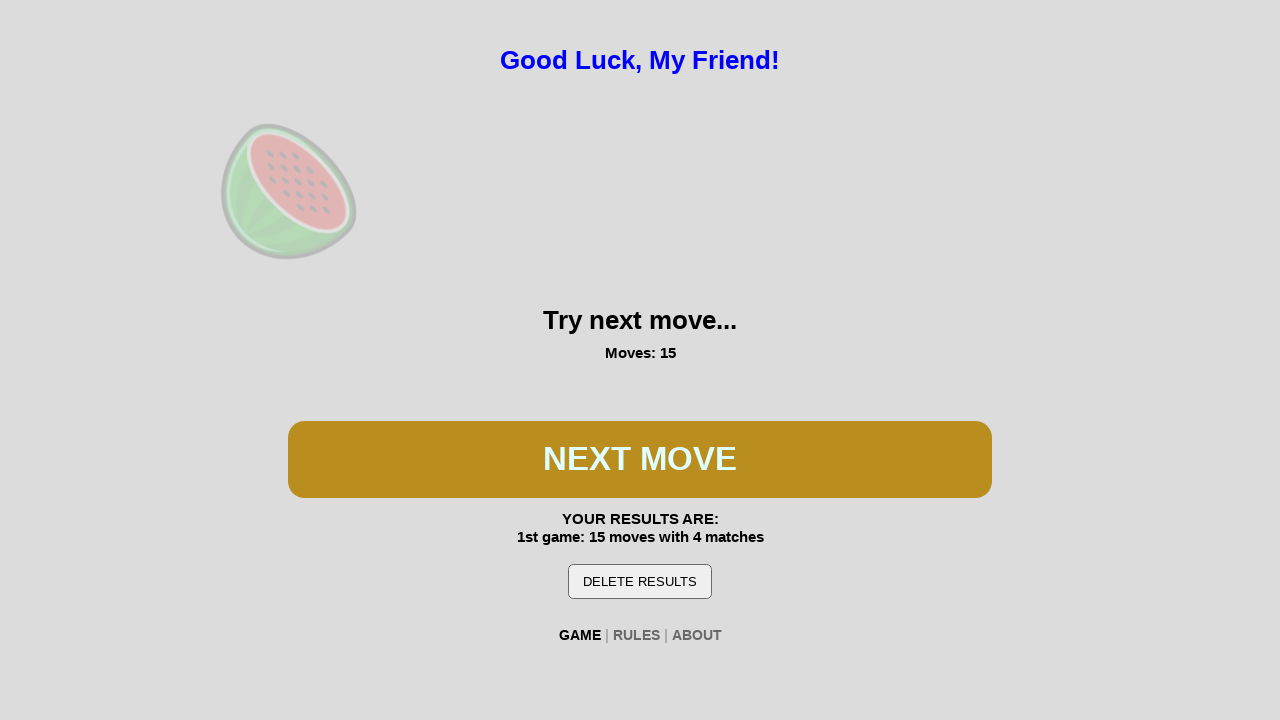

Clicked spin button during second game at (640, 459) on #btn
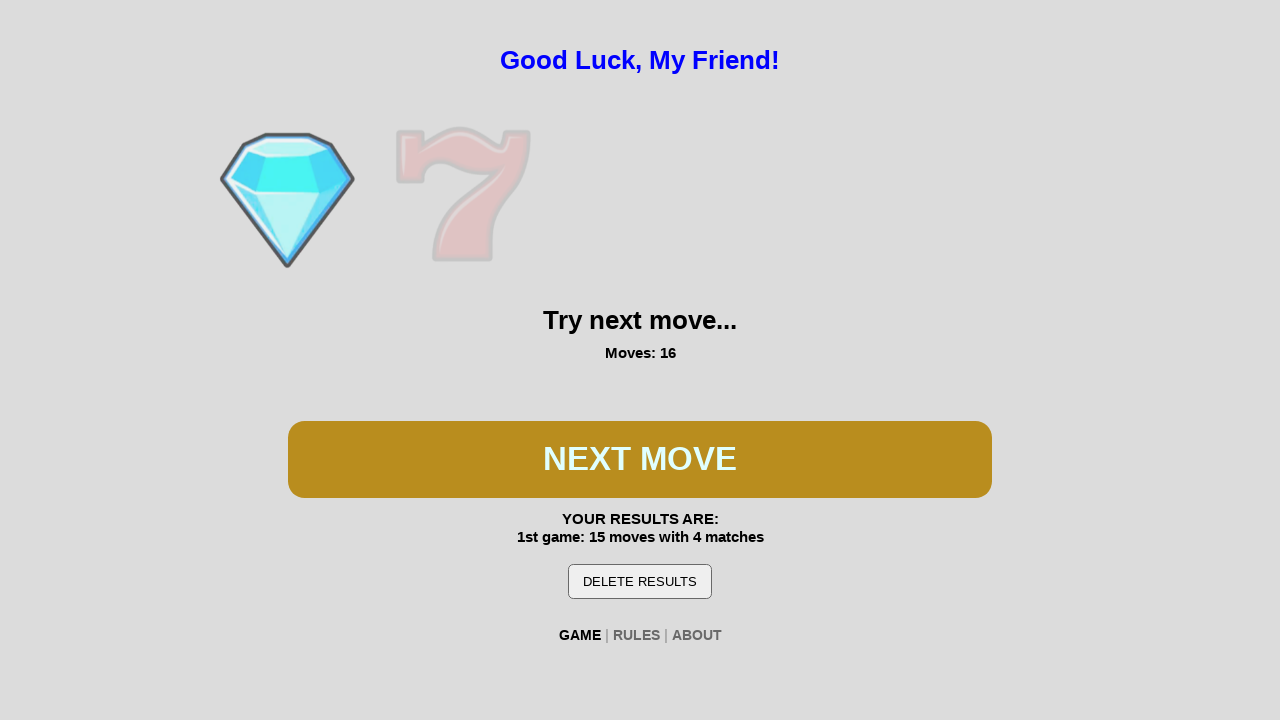

Clicked spin button during second game at (640, 459) on #btn
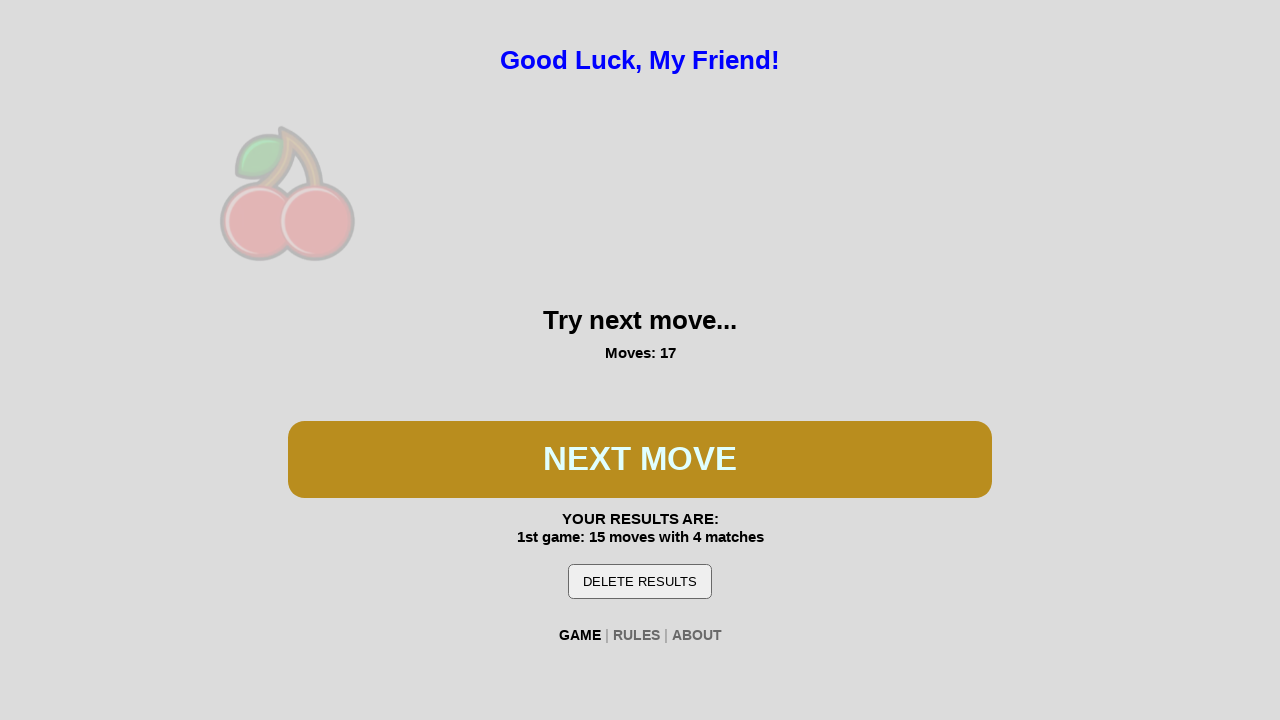

Clicked spin button during second game at (640, 459) on #btn
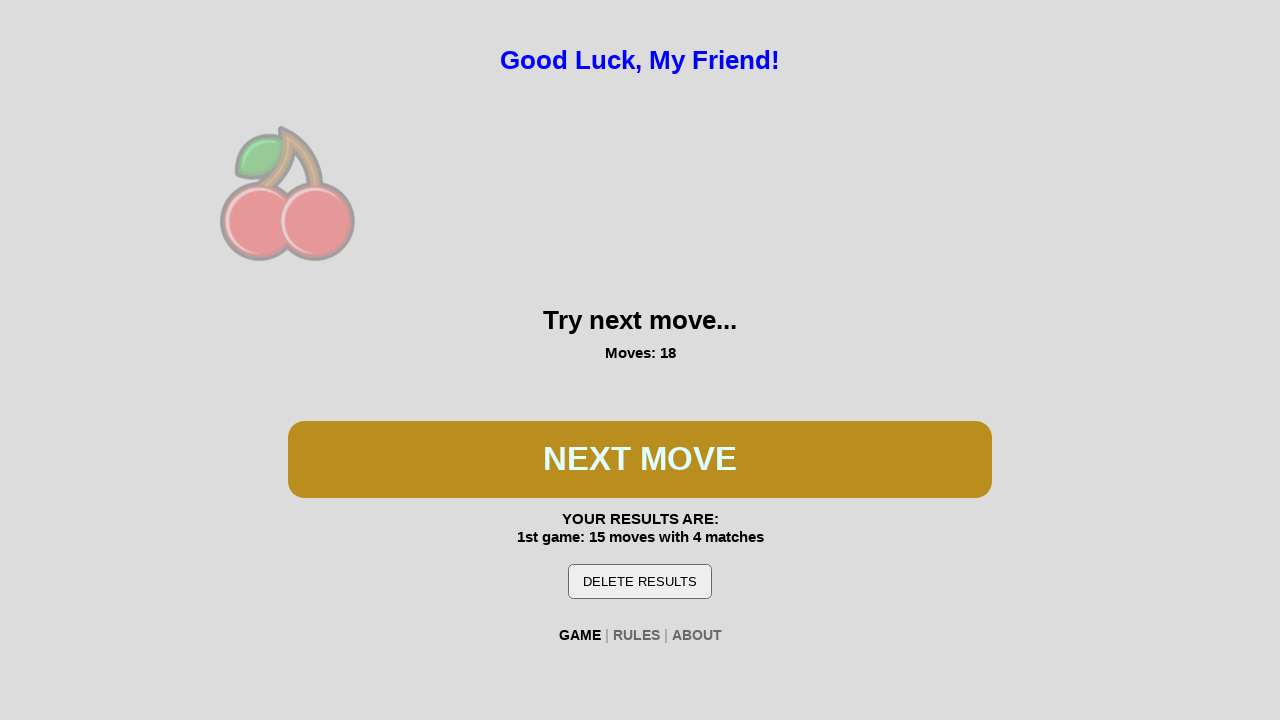

Clicked spin button during second game at (640, 459) on #btn
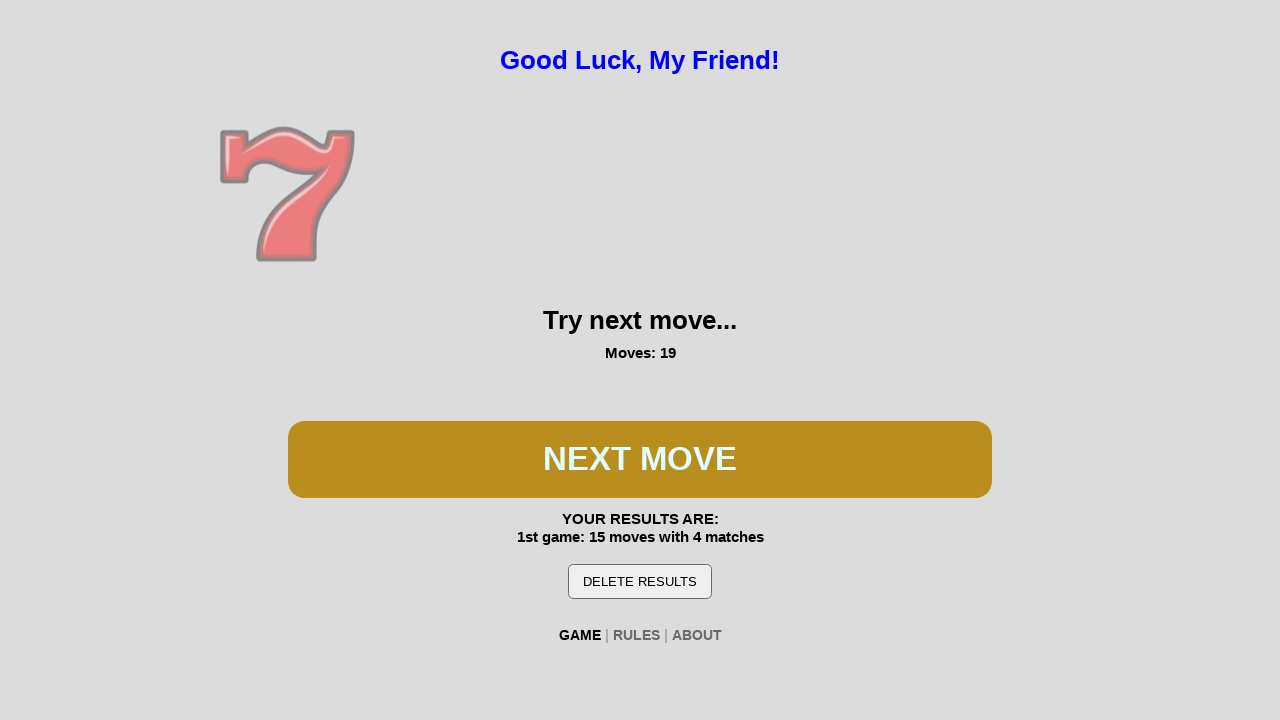

Clicked spin button during second game at (640, 459) on #btn
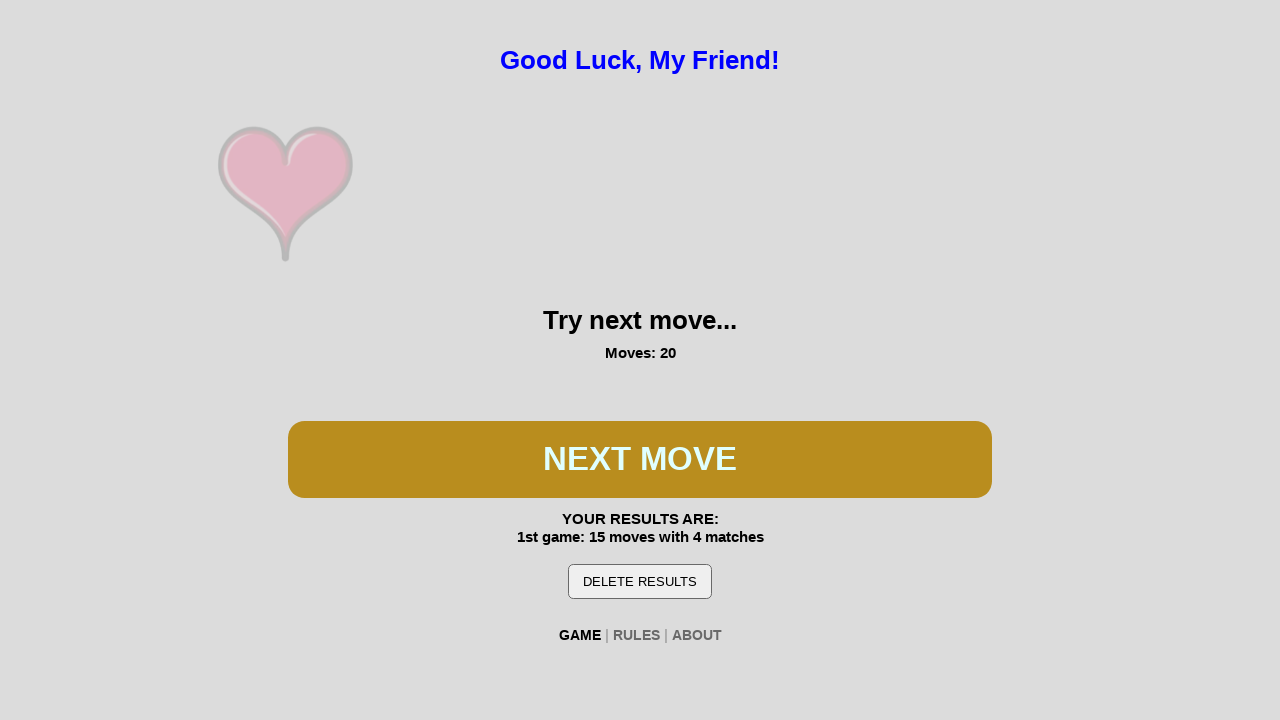

Clicked spin button during second game at (640, 459) on #btn
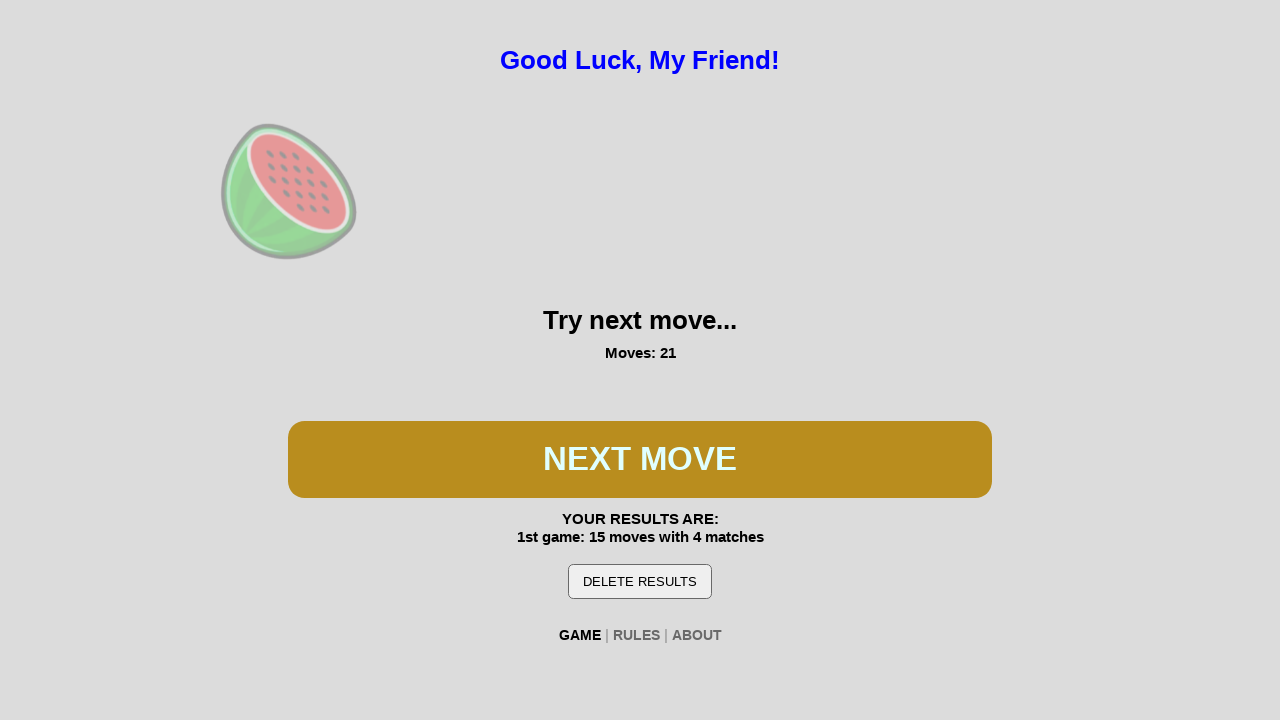

Clicked spin button during second game at (640, 459) on #btn
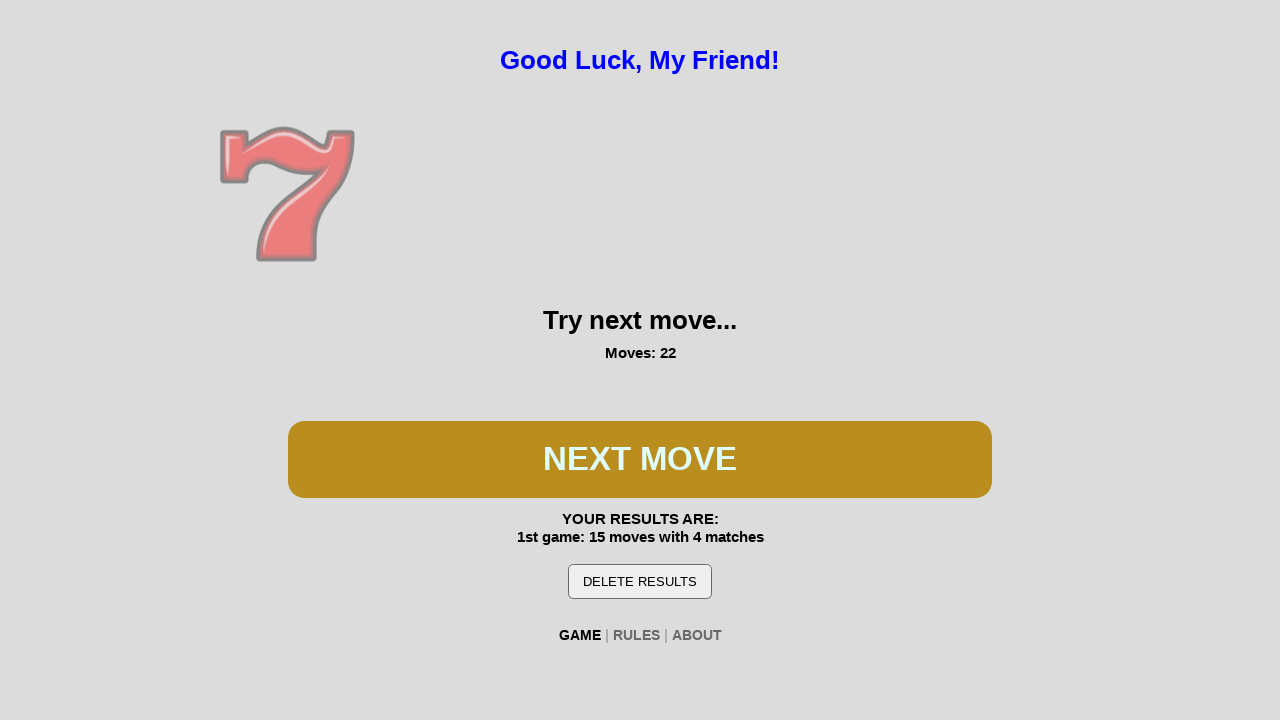

Clicked spin button during second game at (640, 459) on #btn
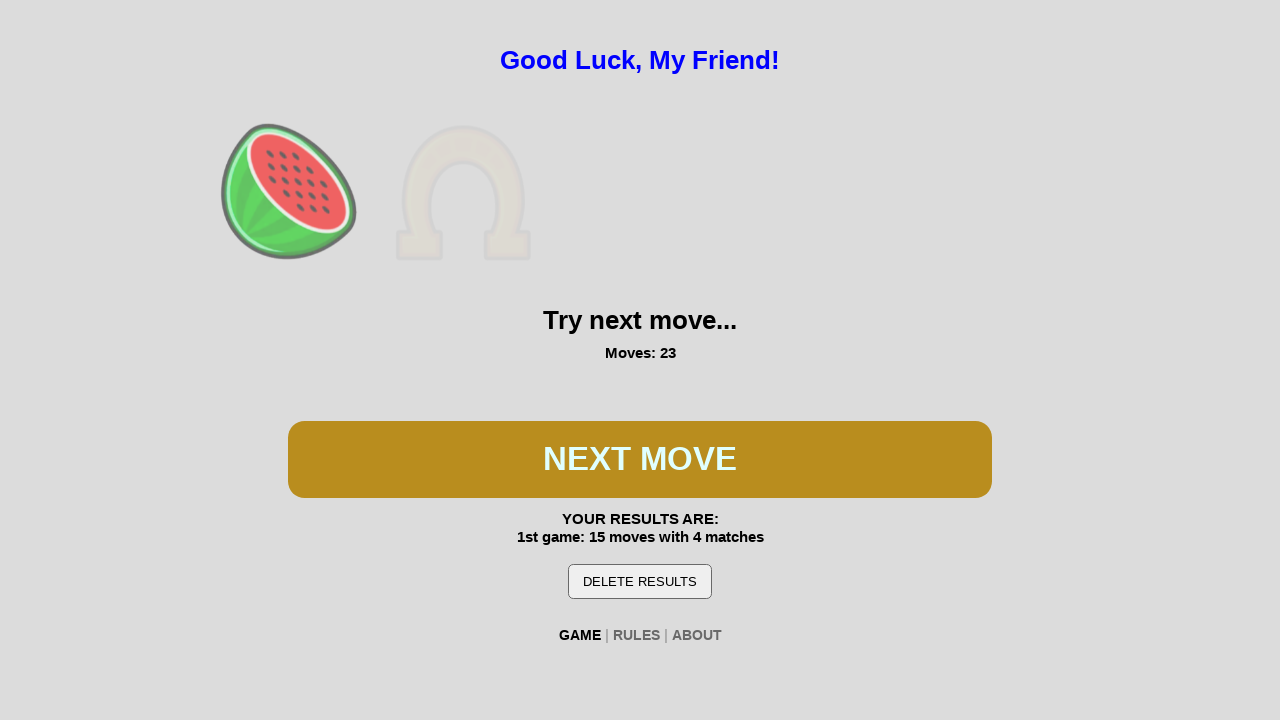

Clicked spin button during second game at (640, 459) on #btn
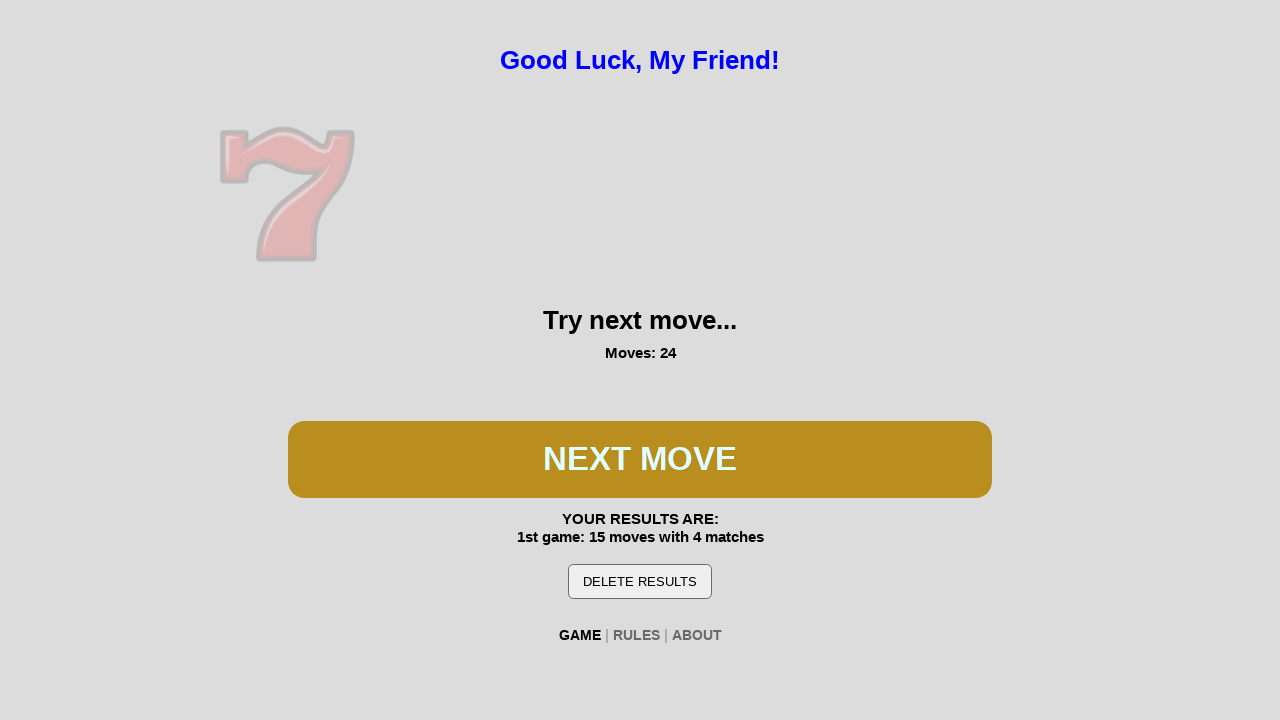

Clicked spin button during second game at (640, 459) on #btn
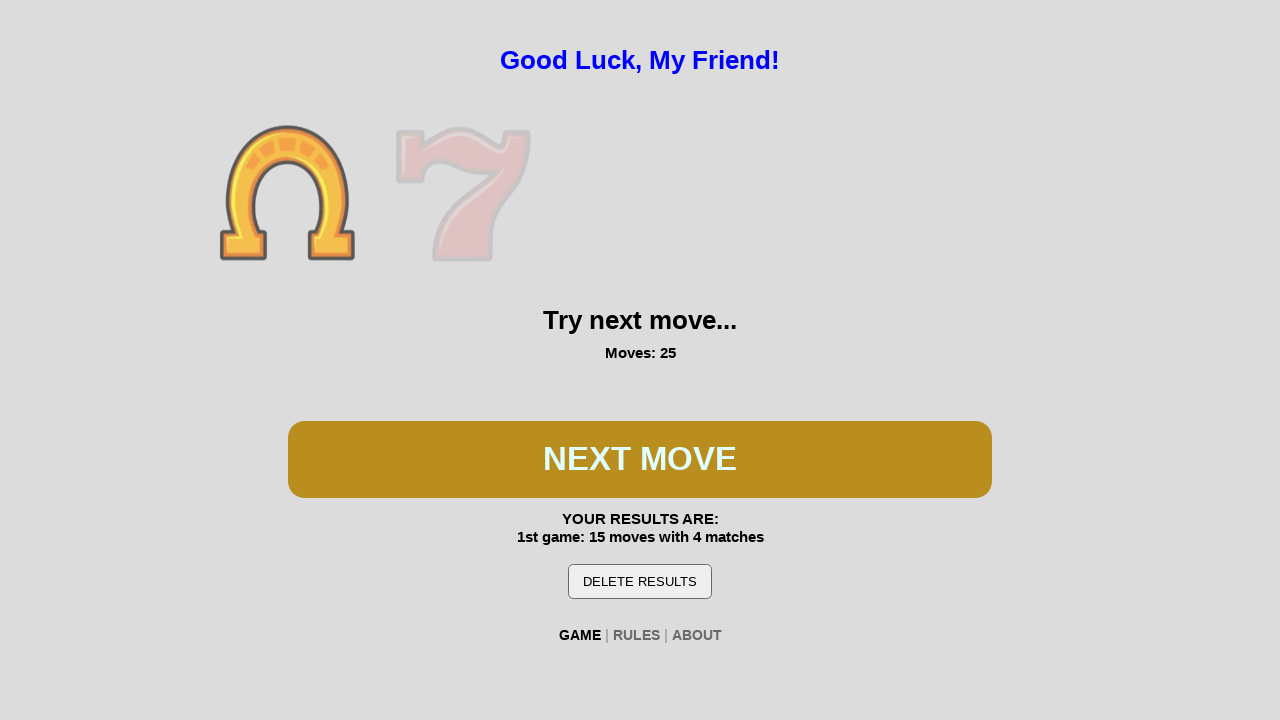

Clicked spin button during second game at (640, 459) on #btn
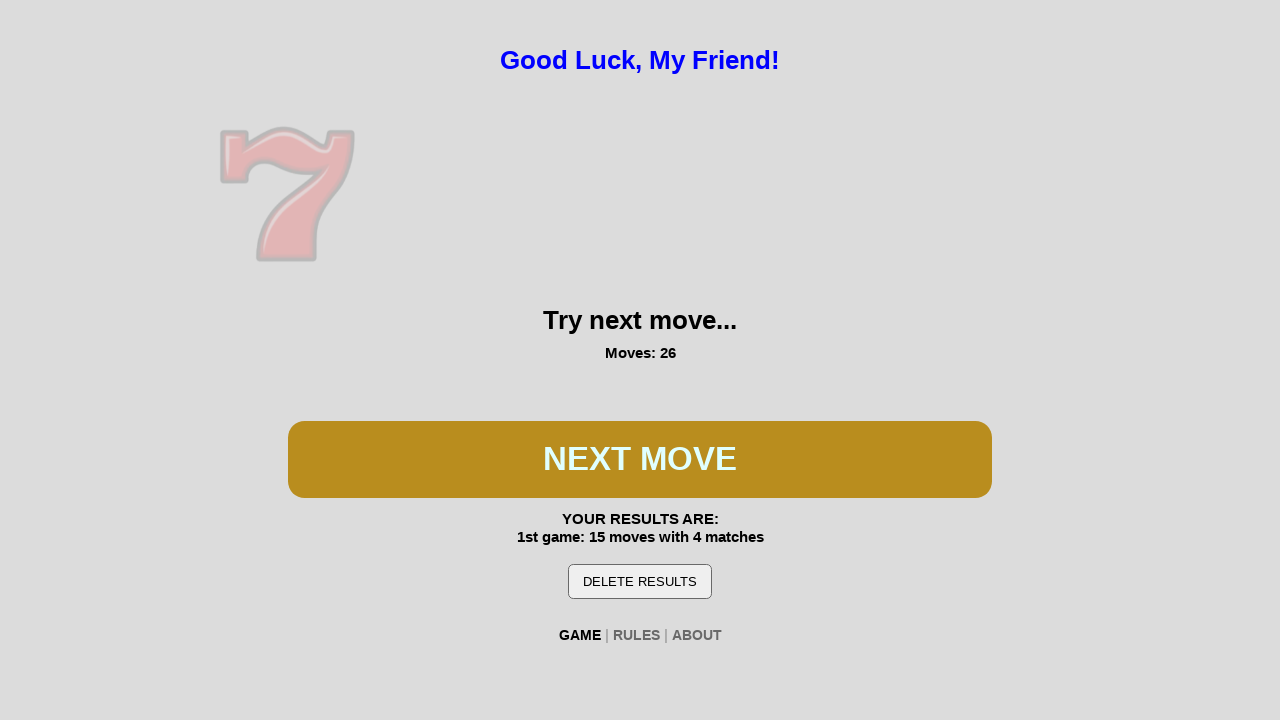

Clicked spin button during second game at (640, 459) on #btn
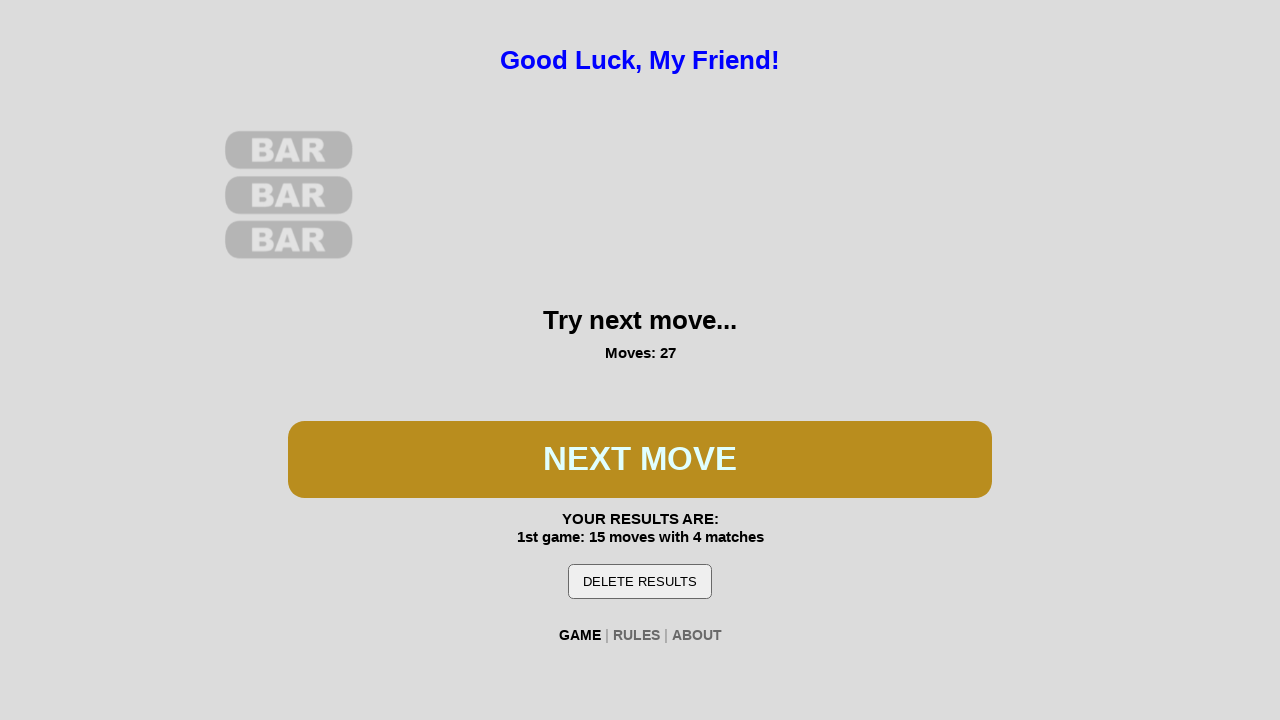

Clicked spin button during second game at (640, 459) on #btn
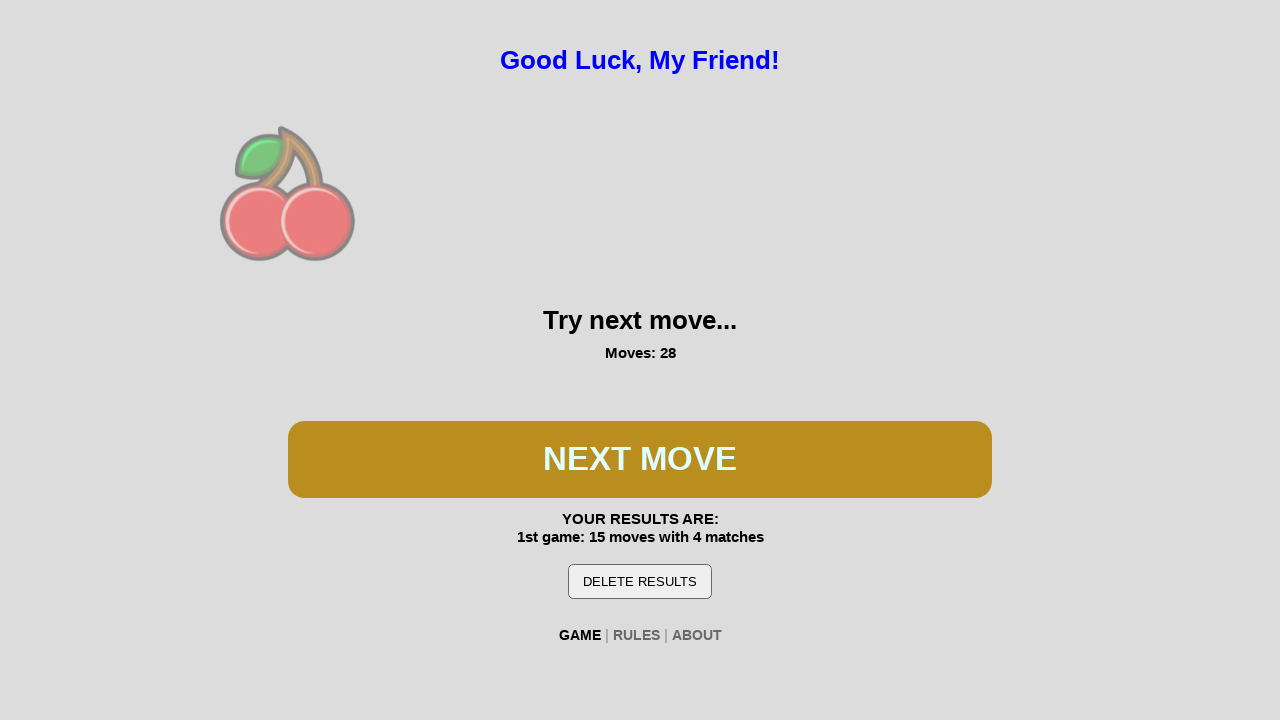

Clicked spin button during second game at (640, 459) on #btn
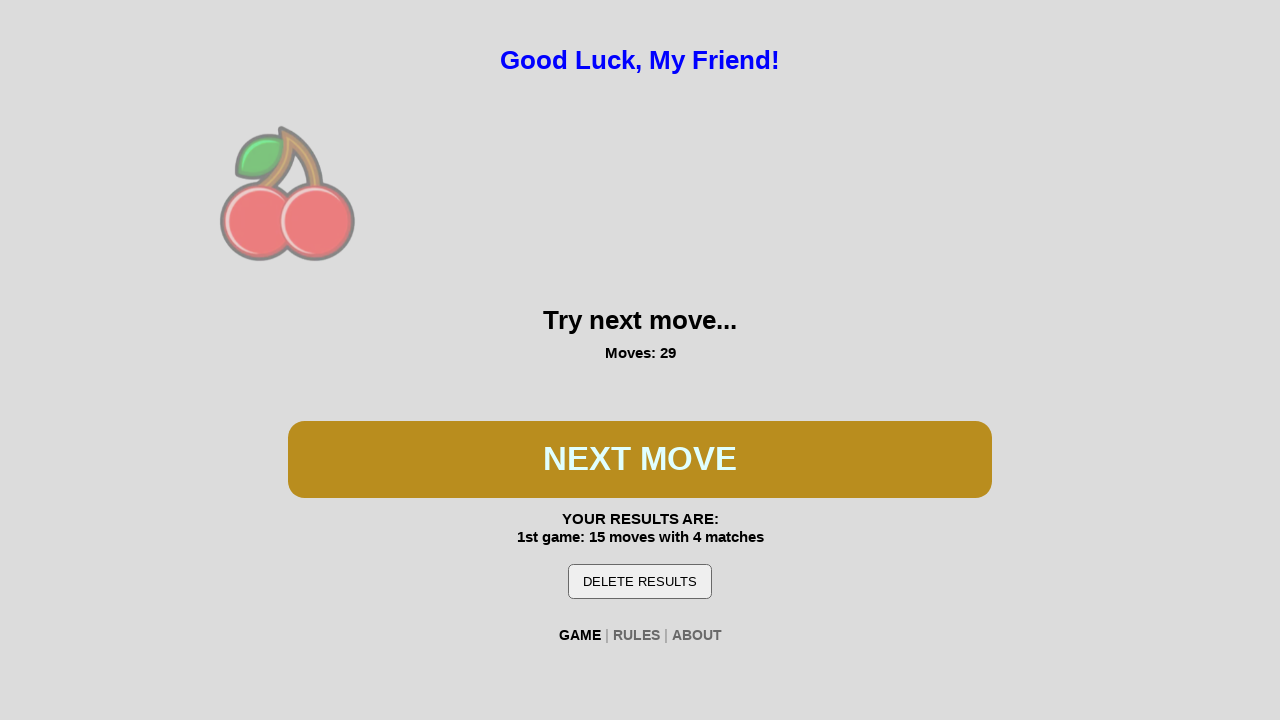

Clicked spin button during second game at (640, 459) on #btn
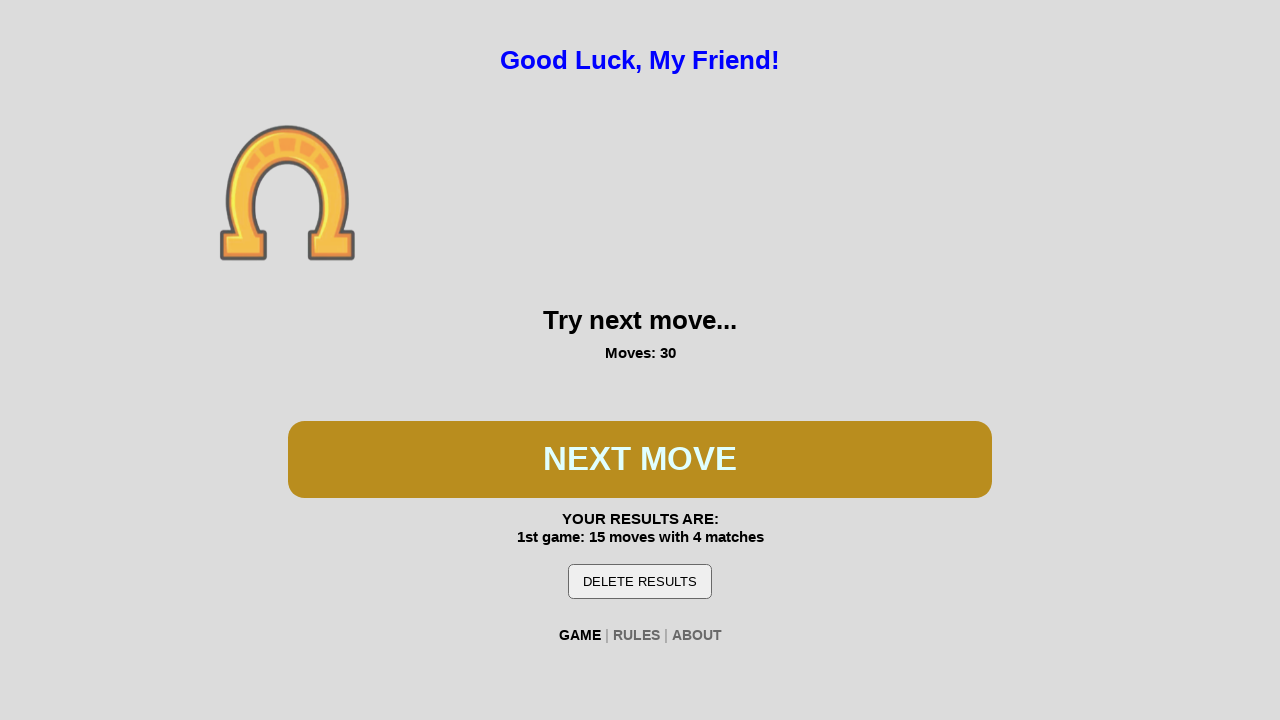

Clicked spin button during second game at (640, 459) on #btn
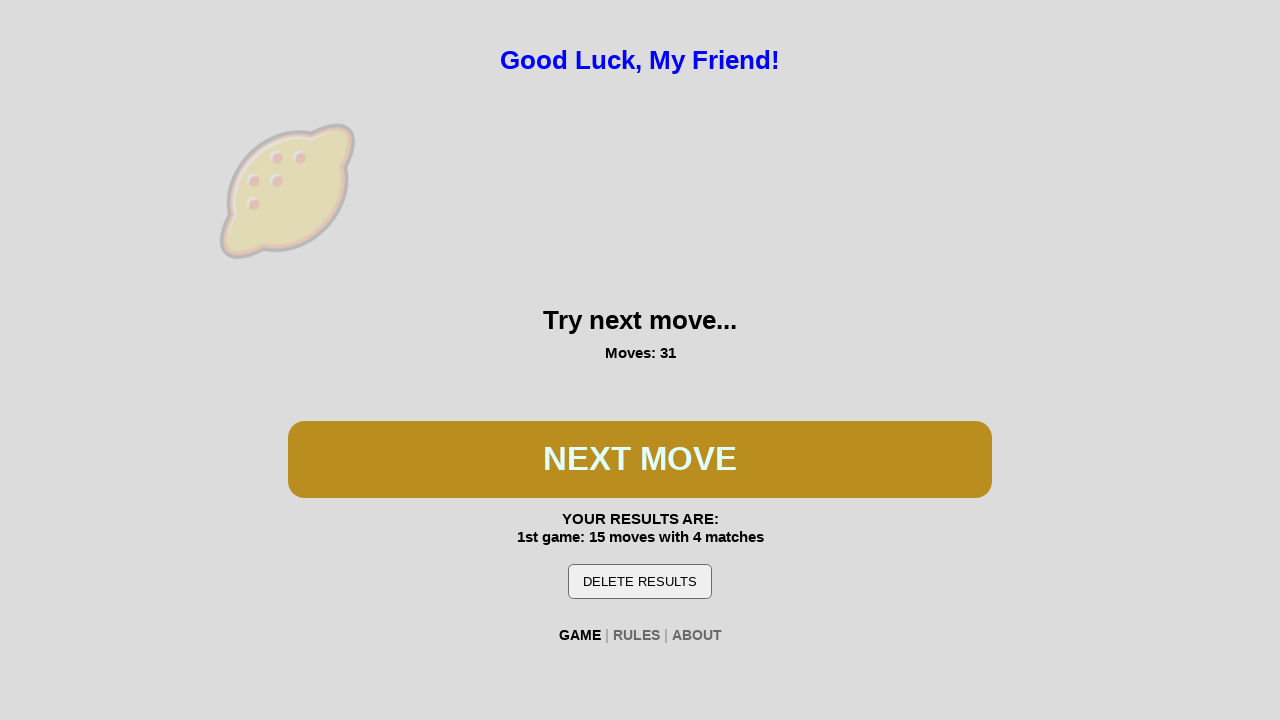

Clicked spin button during second game at (640, 459) on #btn
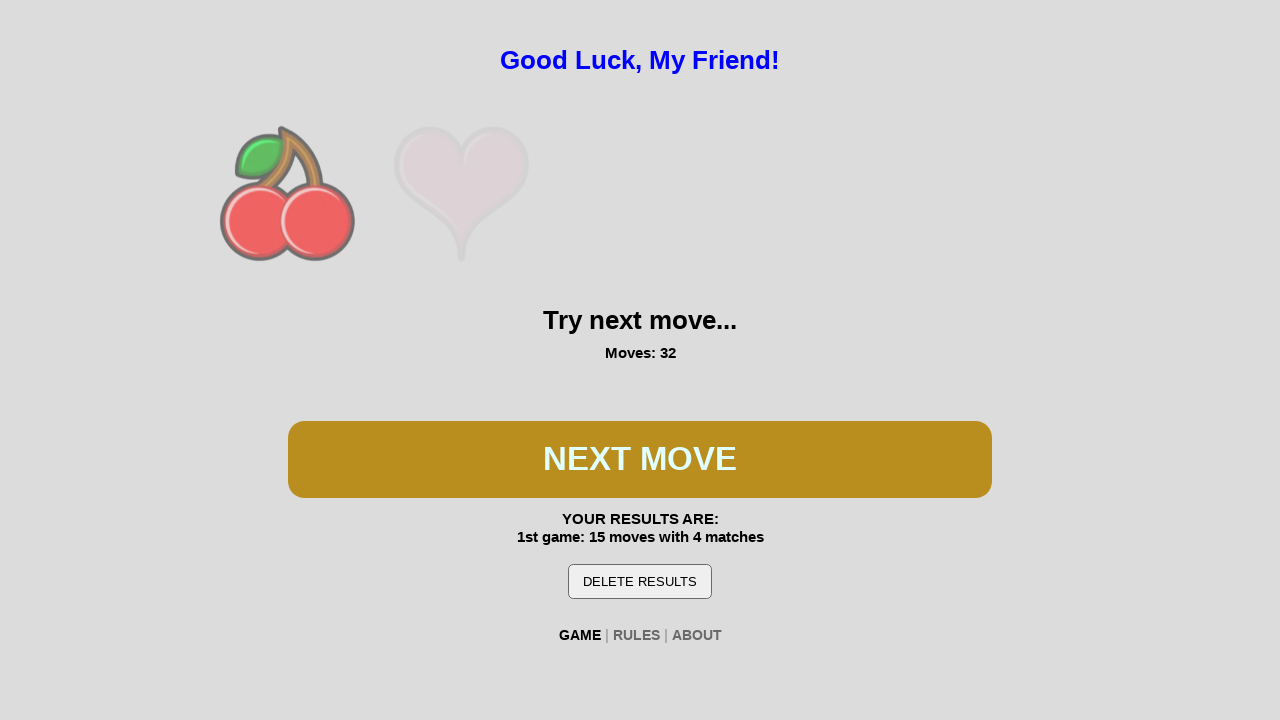

Clicked spin button during second game at (640, 459) on #btn
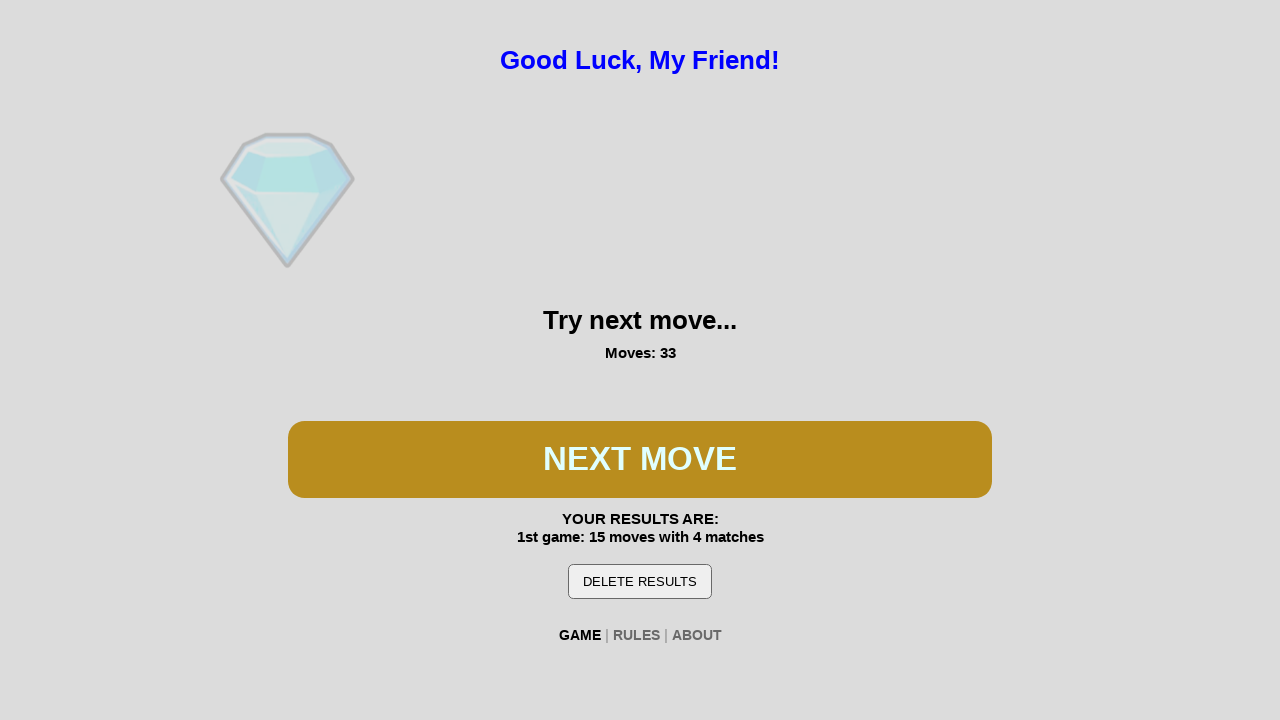

Clicked spin button during second game at (640, 459) on #btn
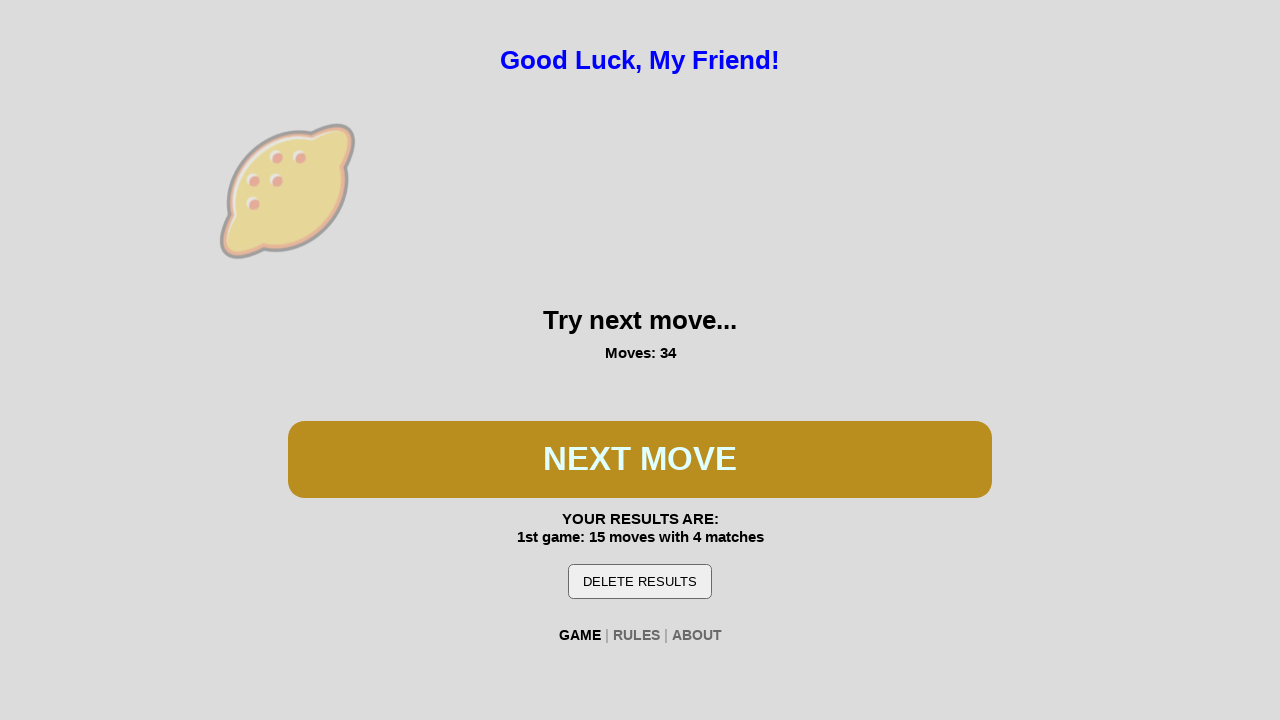

Clicked spin button during second game at (640, 459) on #btn
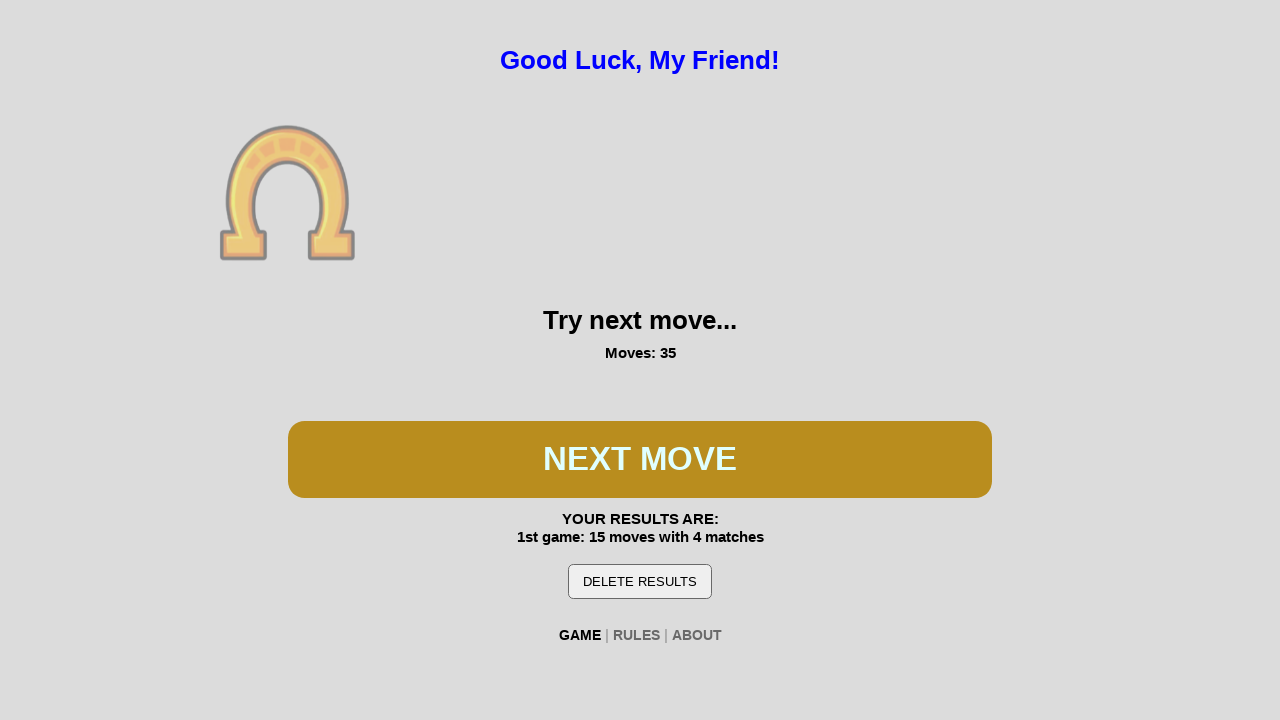

Clicked spin button during second game at (640, 459) on #btn
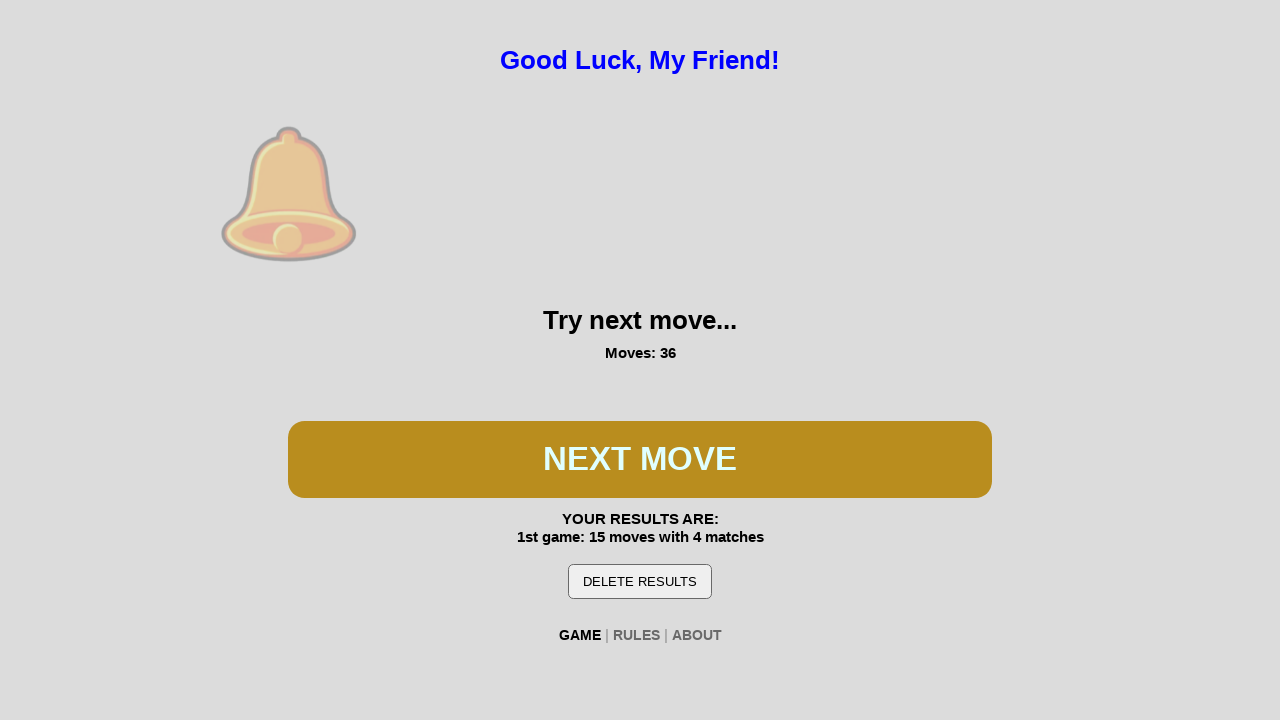

Clicked spin button during second game at (640, 459) on #btn
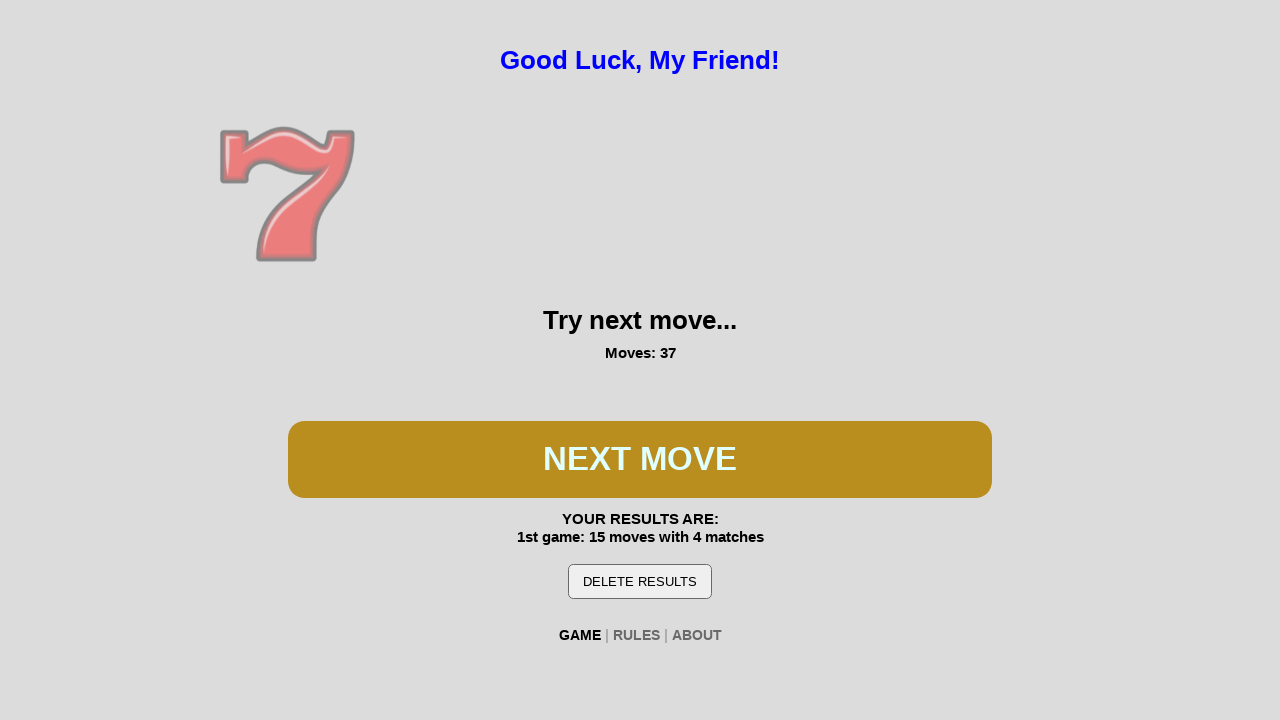

Clicked spin button during second game at (640, 459) on #btn
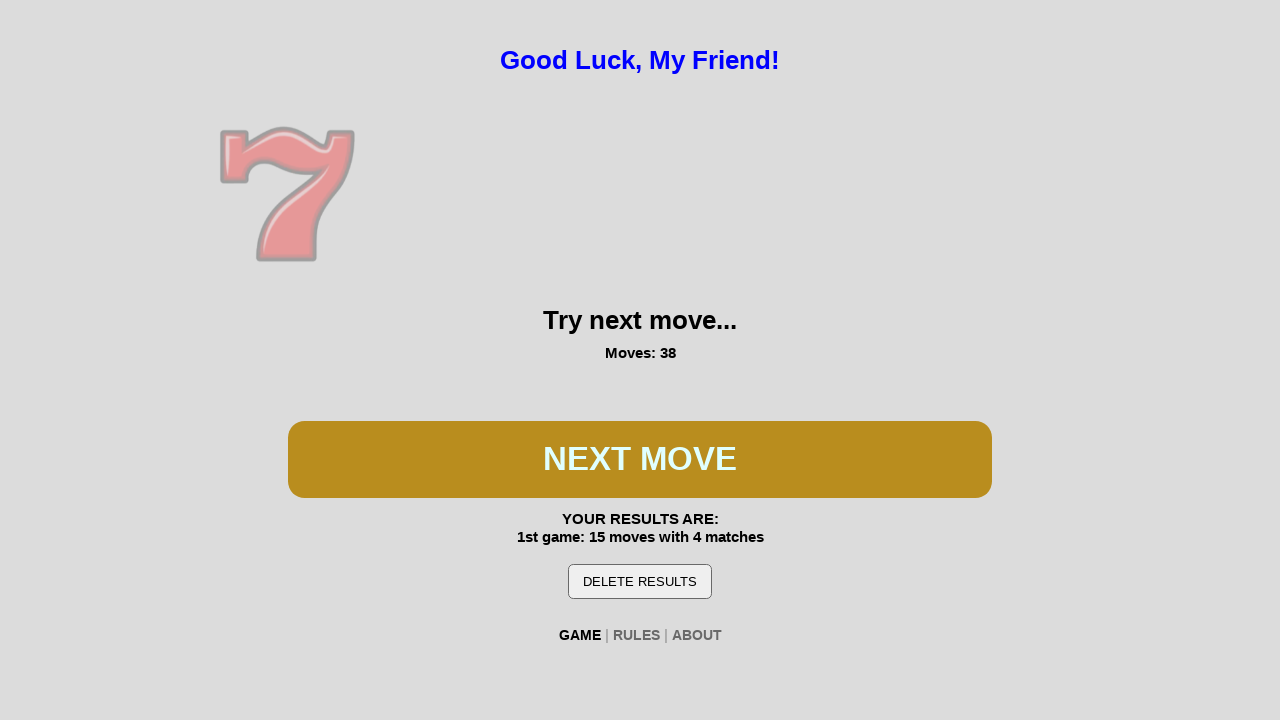

Clicked spin button during second game at (640, 459) on #btn
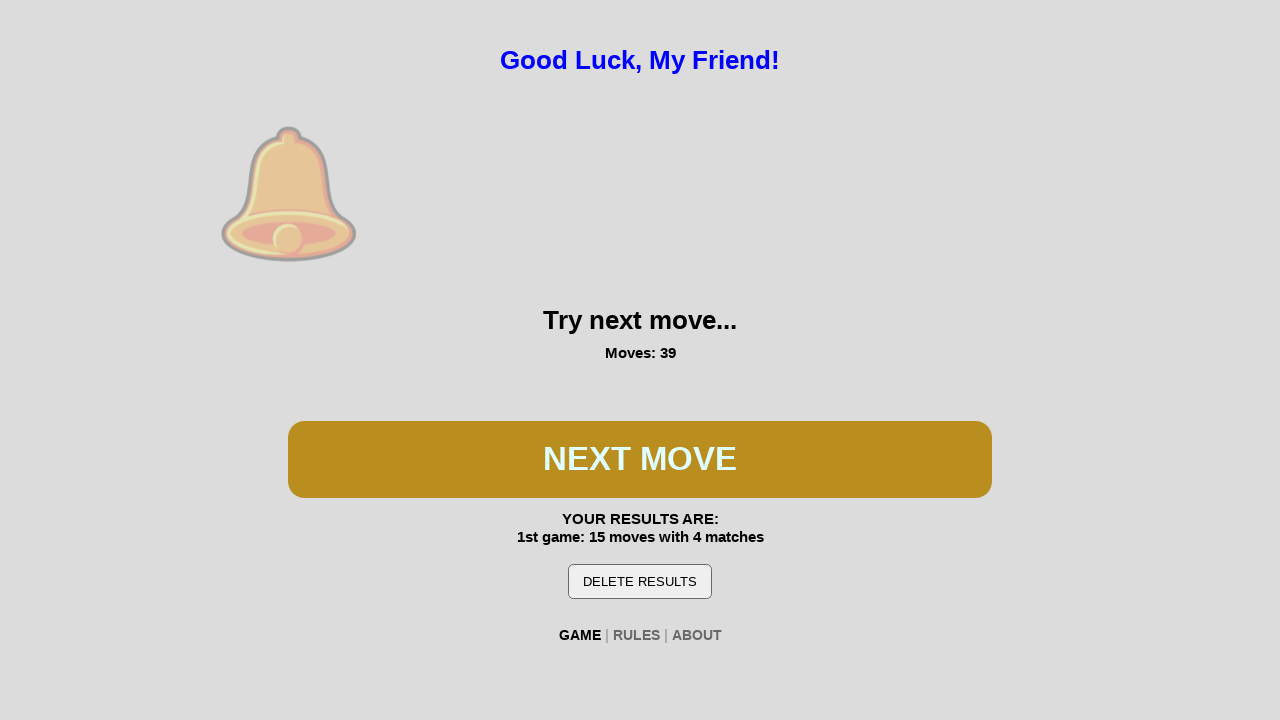

Clicked spin button during second game at (640, 459) on #btn
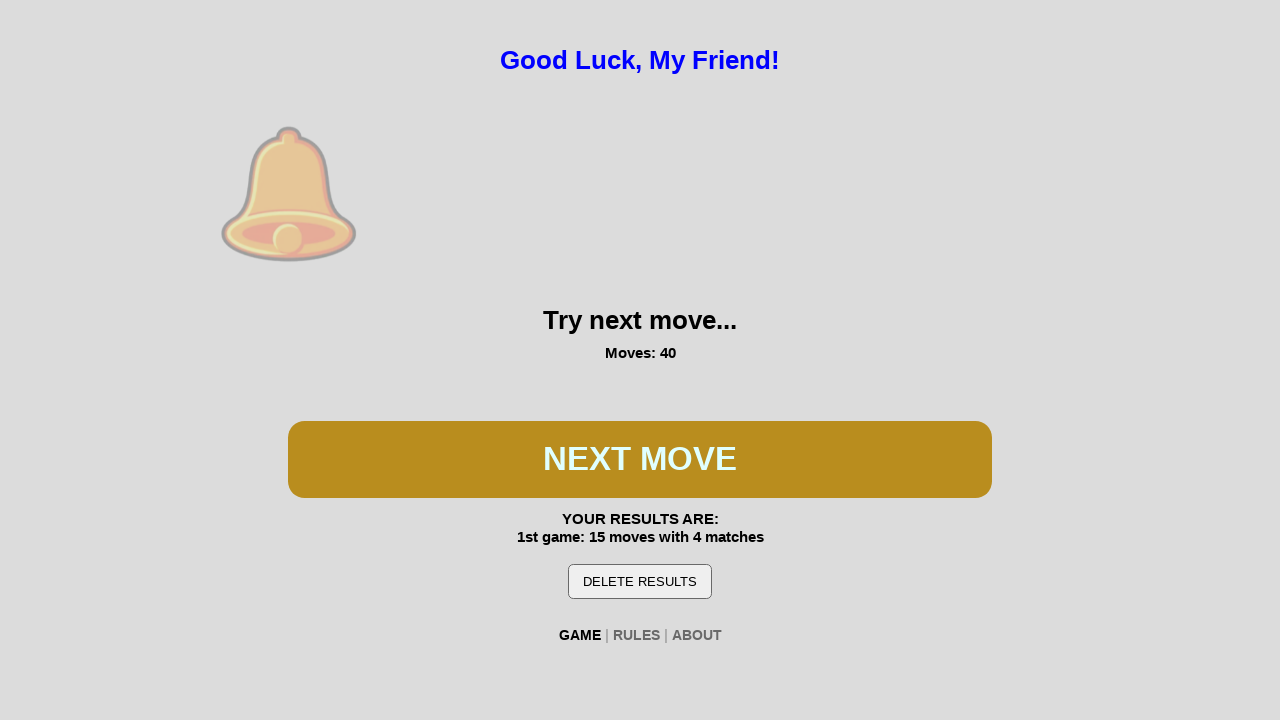

Clicked spin button during second game at (640, 459) on #btn
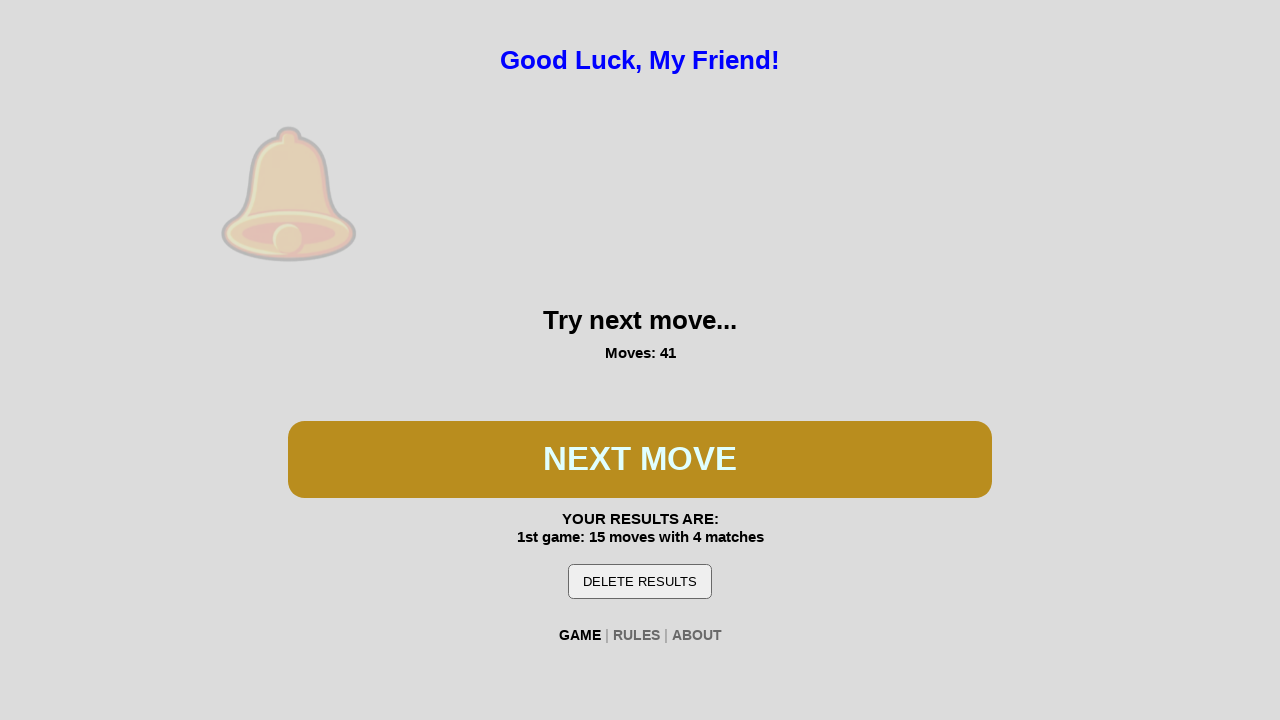

Clicked spin button during second game at (640, 459) on #btn
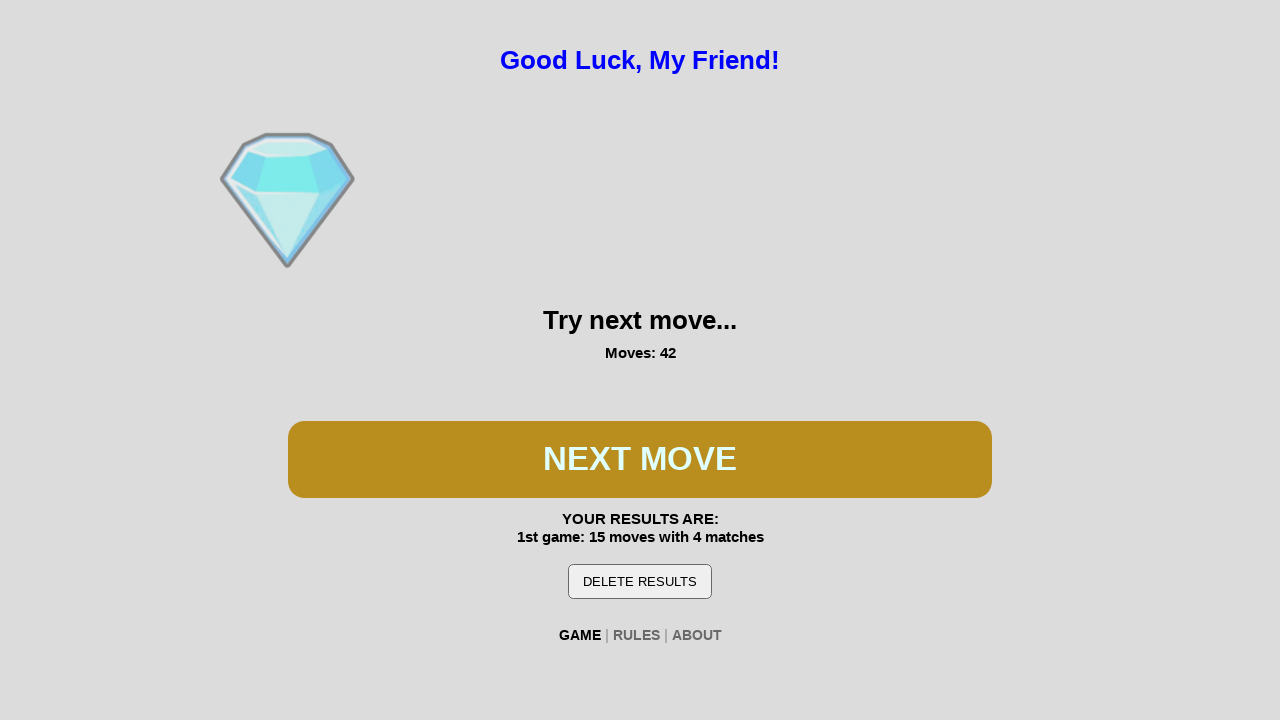

Clicked spin button during second game at (640, 459) on #btn
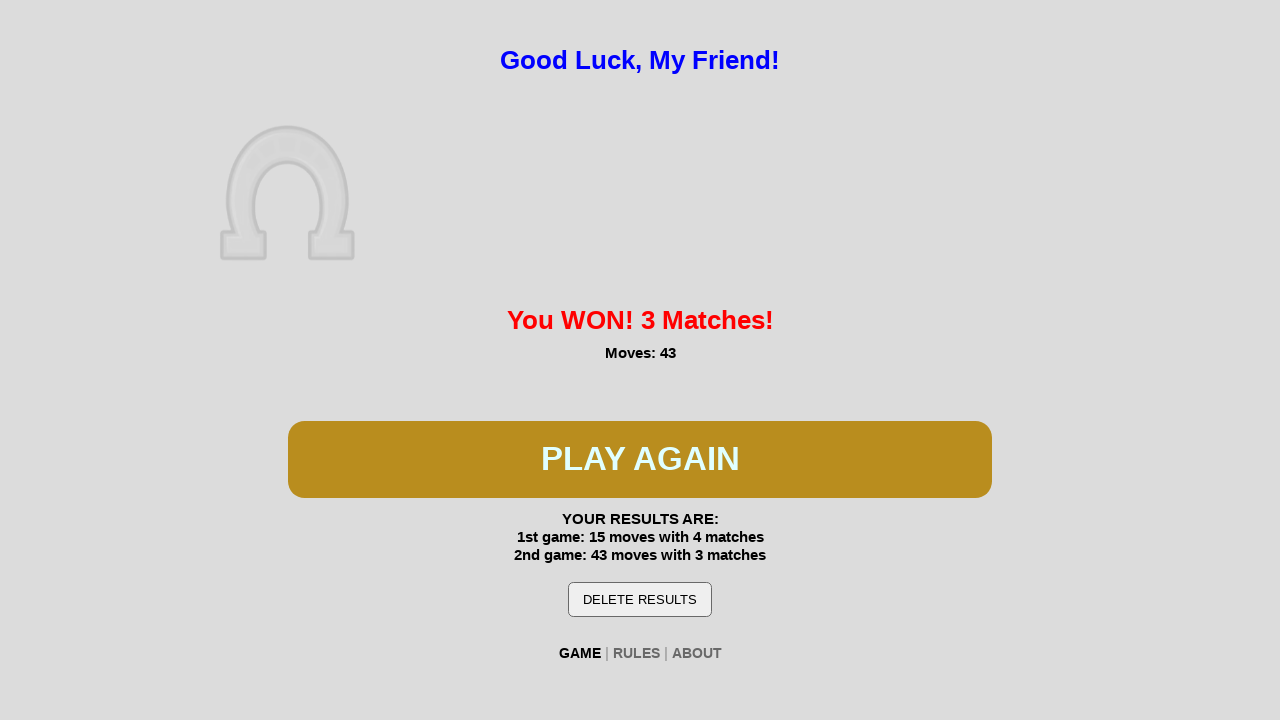

Second game won - 'You WON!' message detected
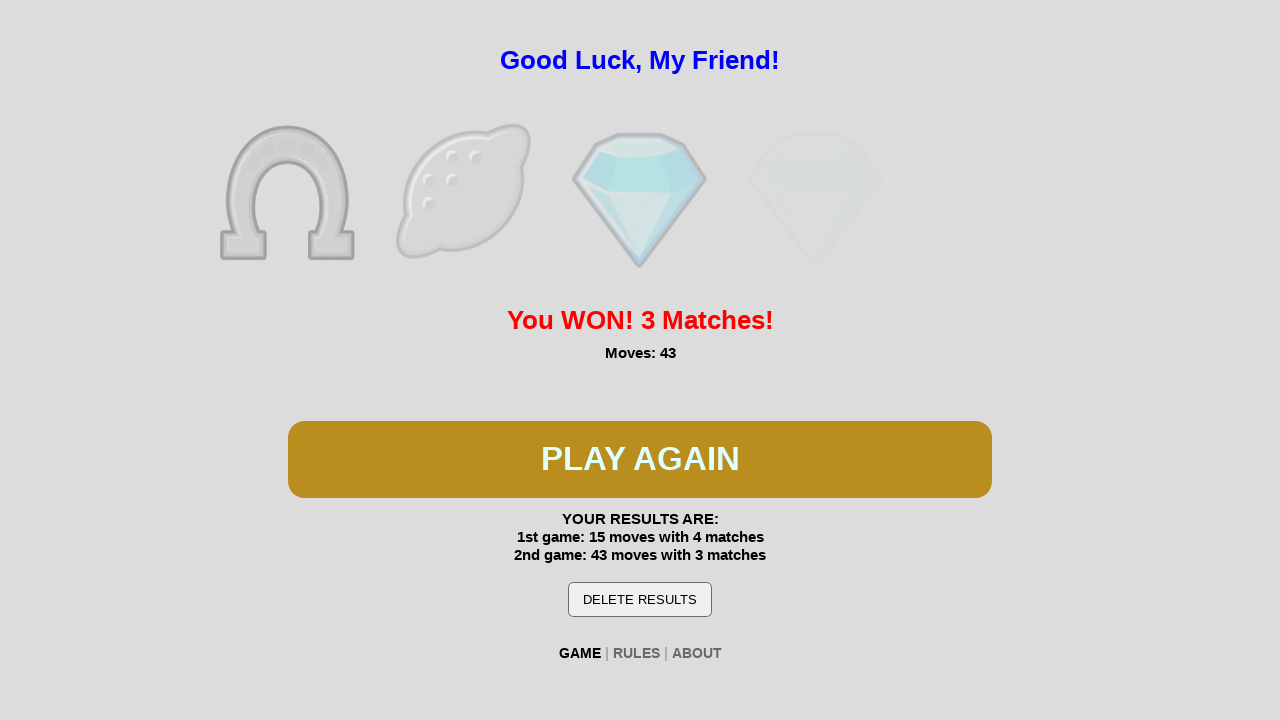

Verified '2nd game' text is displayed in results
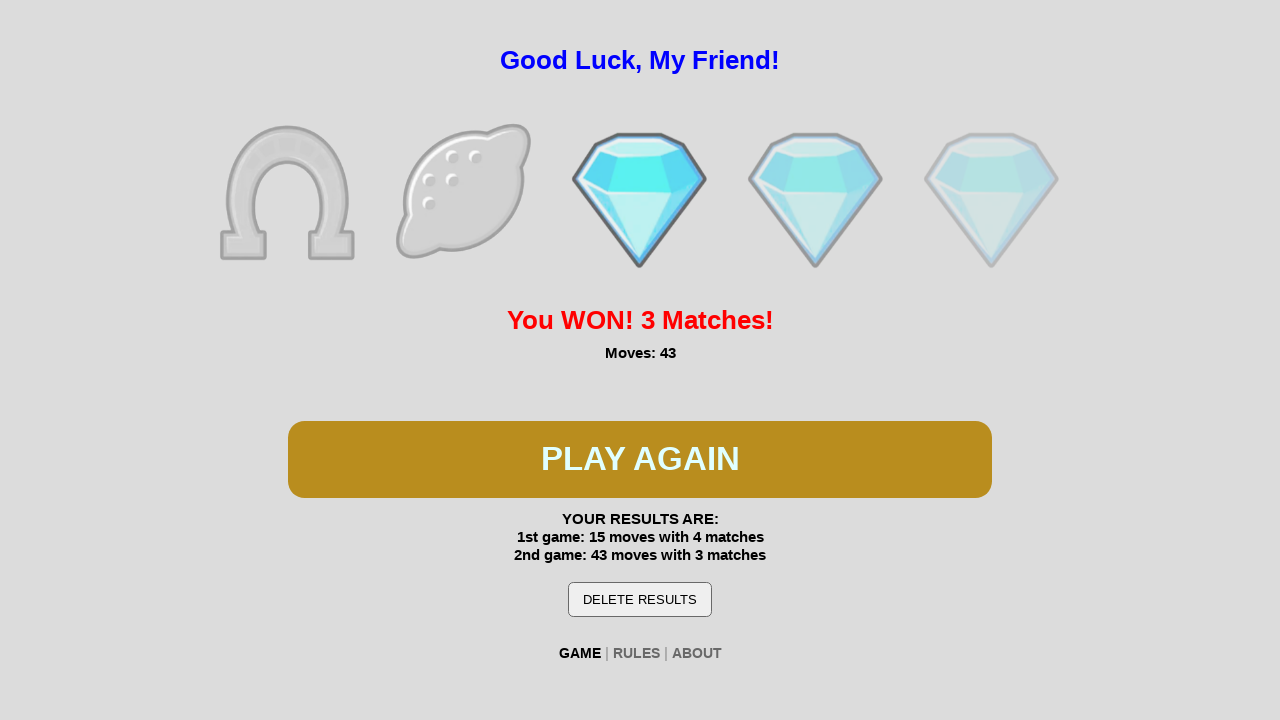

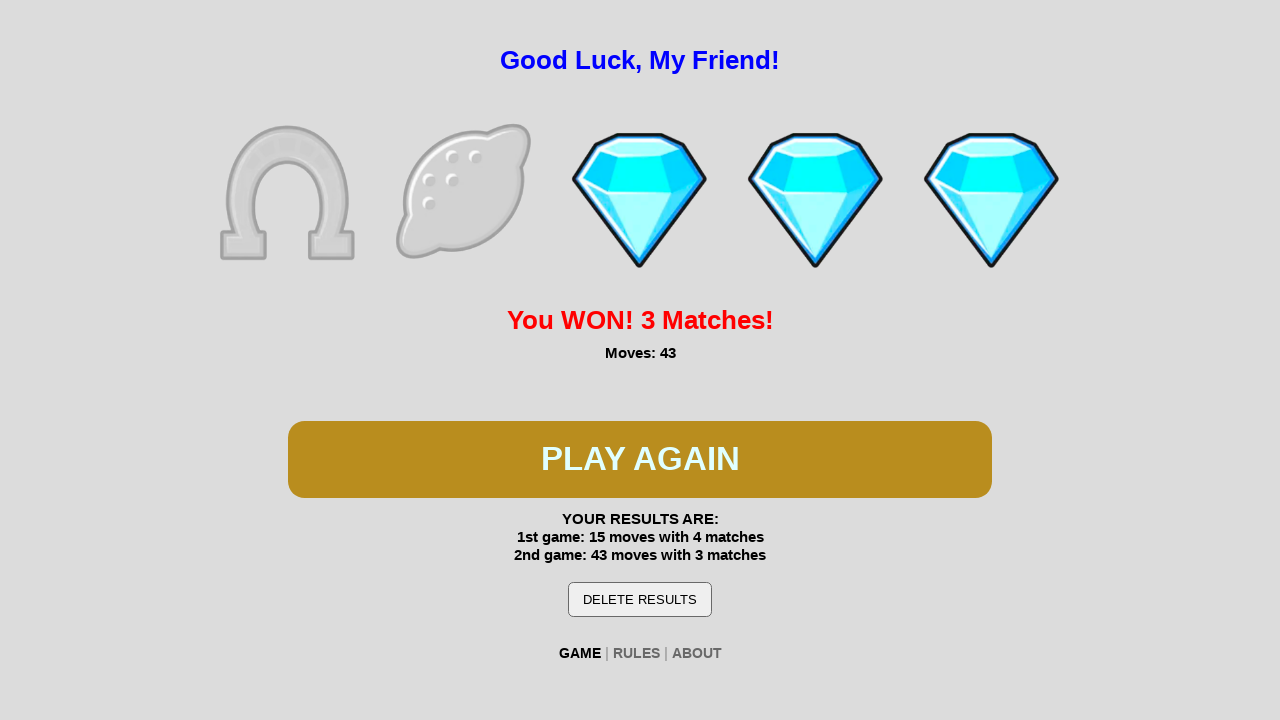